Tests navigating to the automation practice page and opening footer section links in new tabs by using keyboard shortcuts to click multiple links in the first footer column.

Starting URL: https://rahulshettyacademy.com/AutomationPractice/

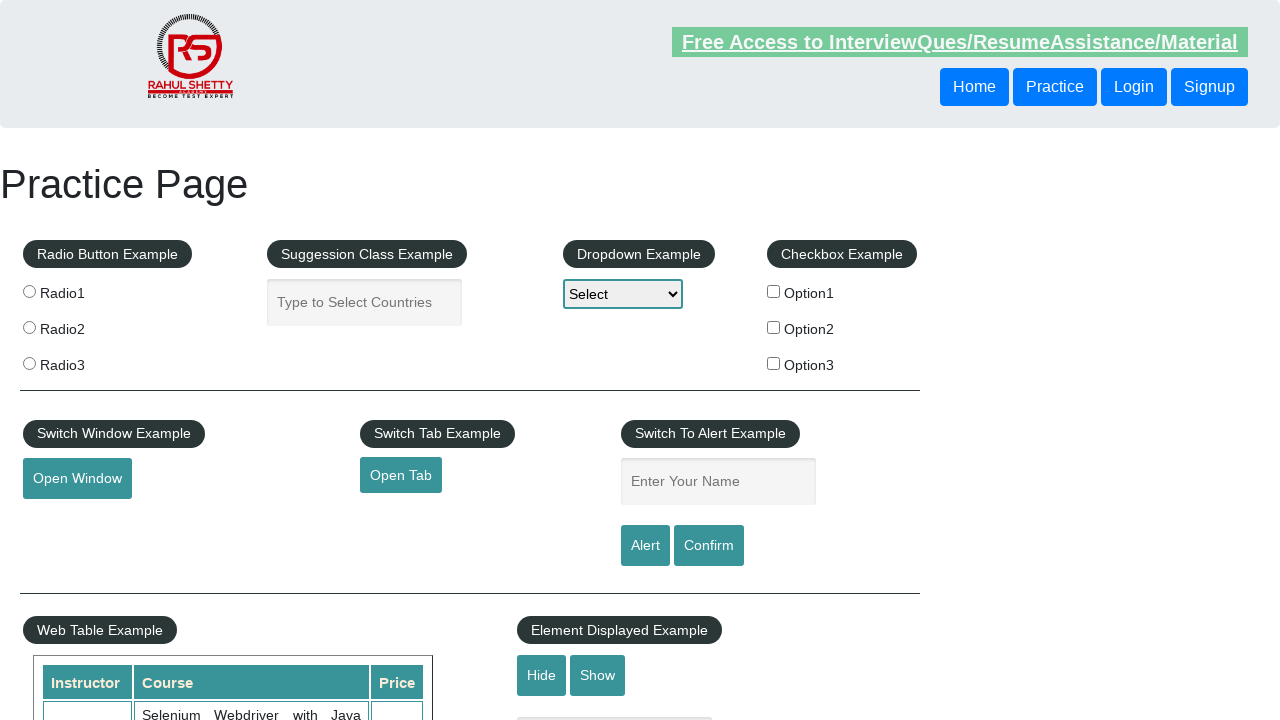

Set viewport size to 1920x1080
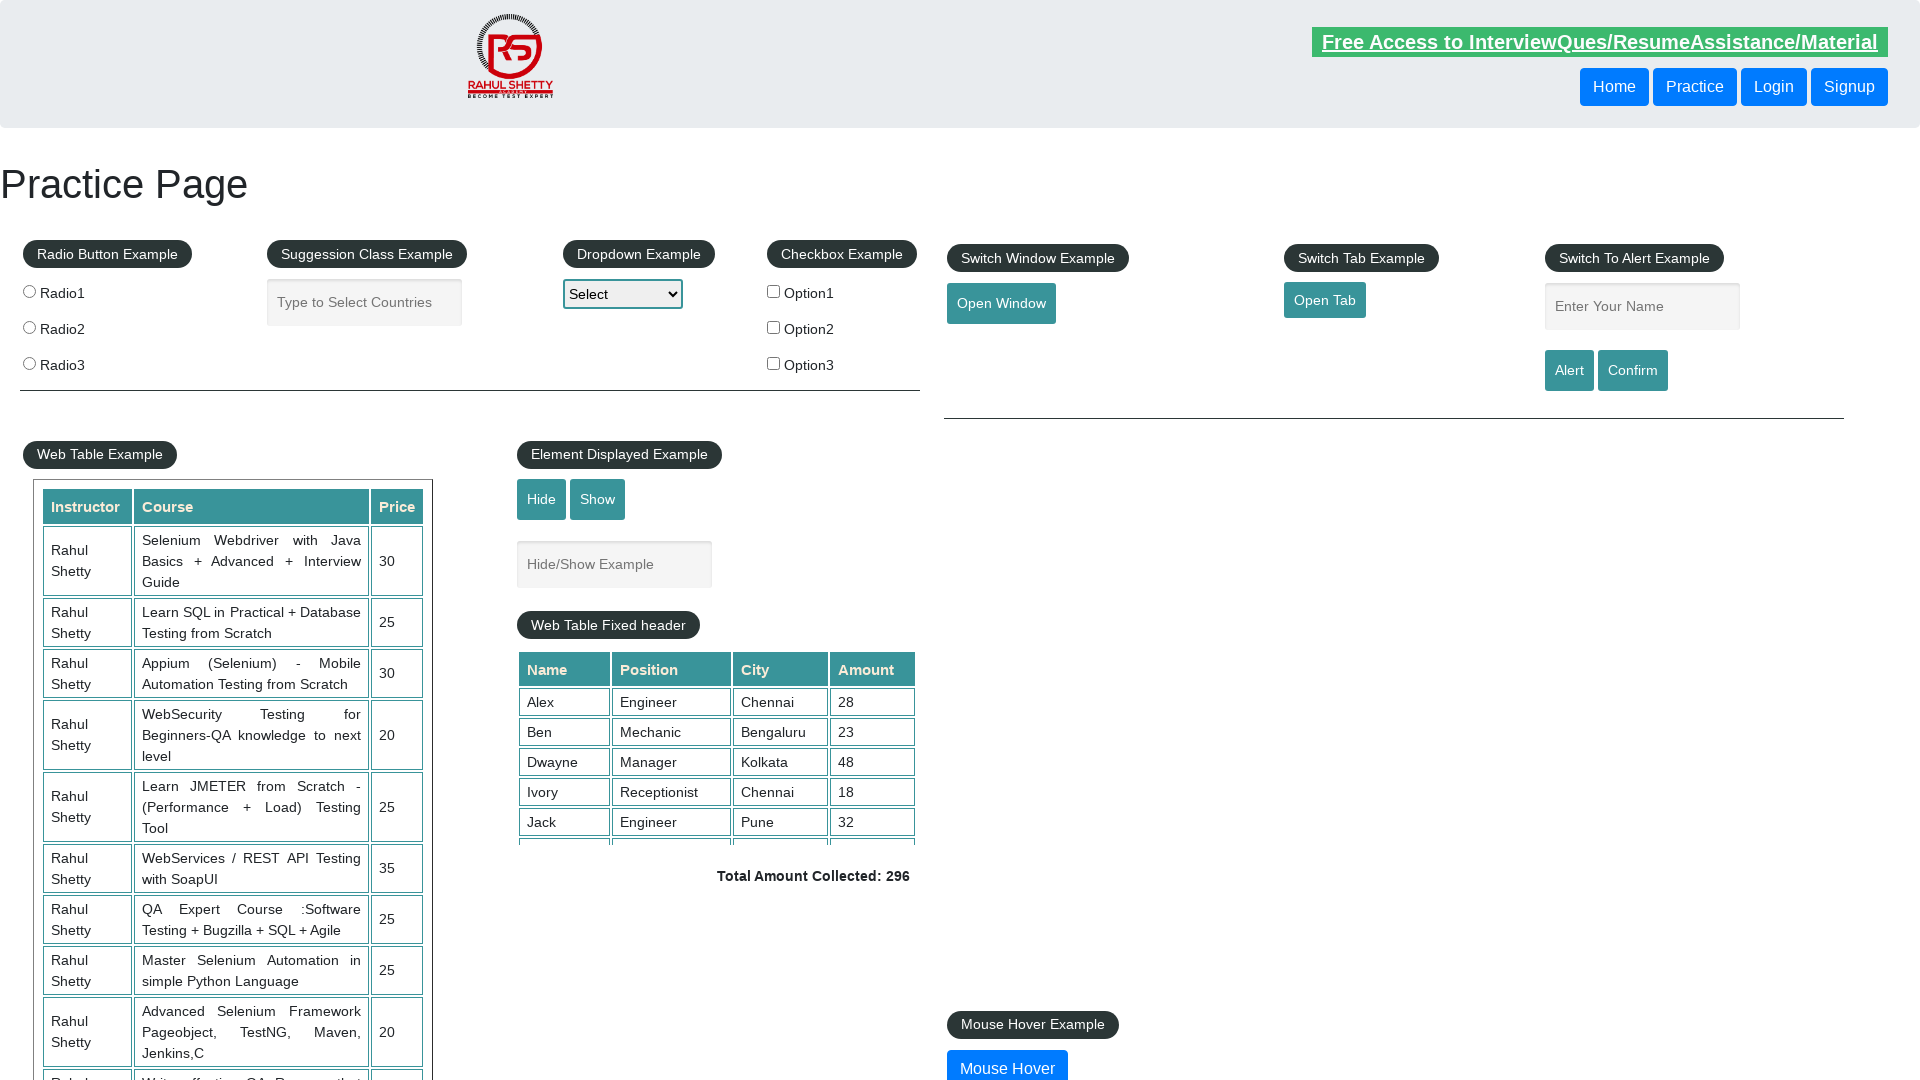

Footer section 'gf-BIG' became visible
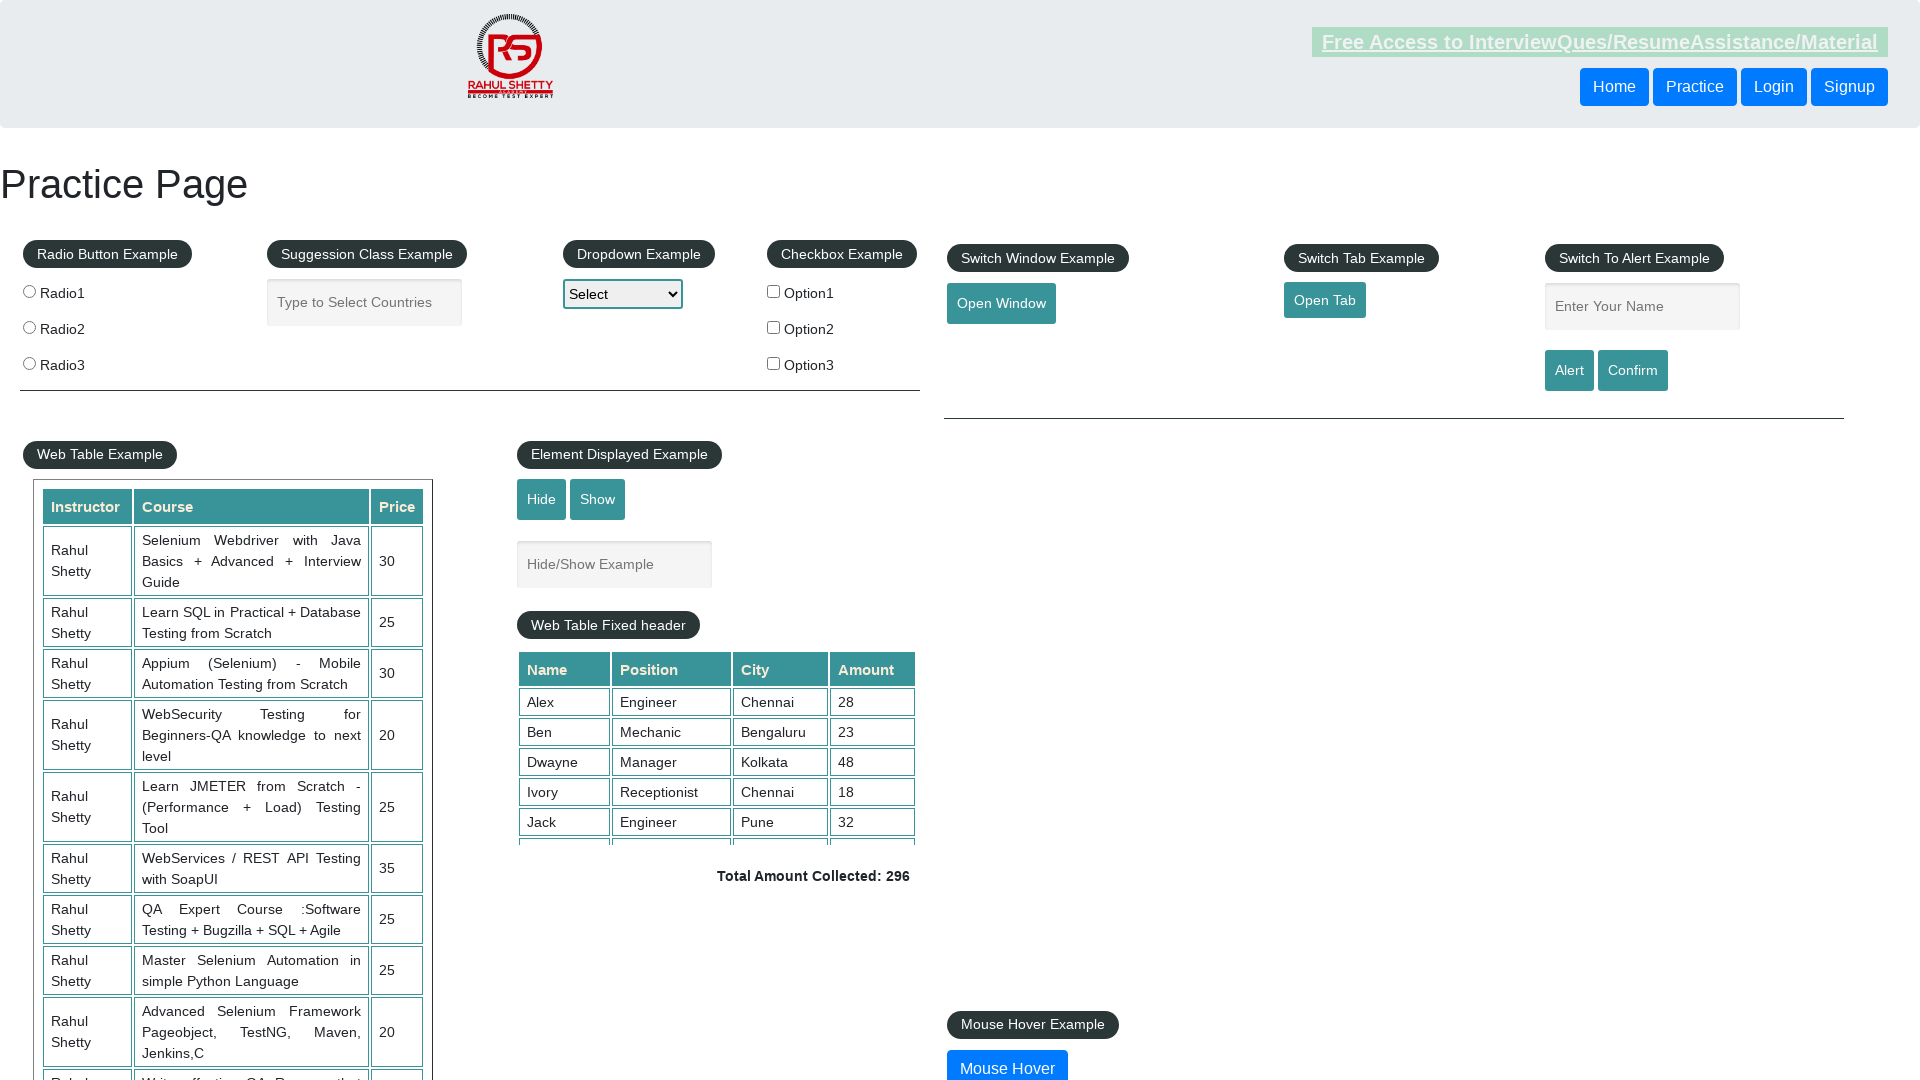

Located first footer column element
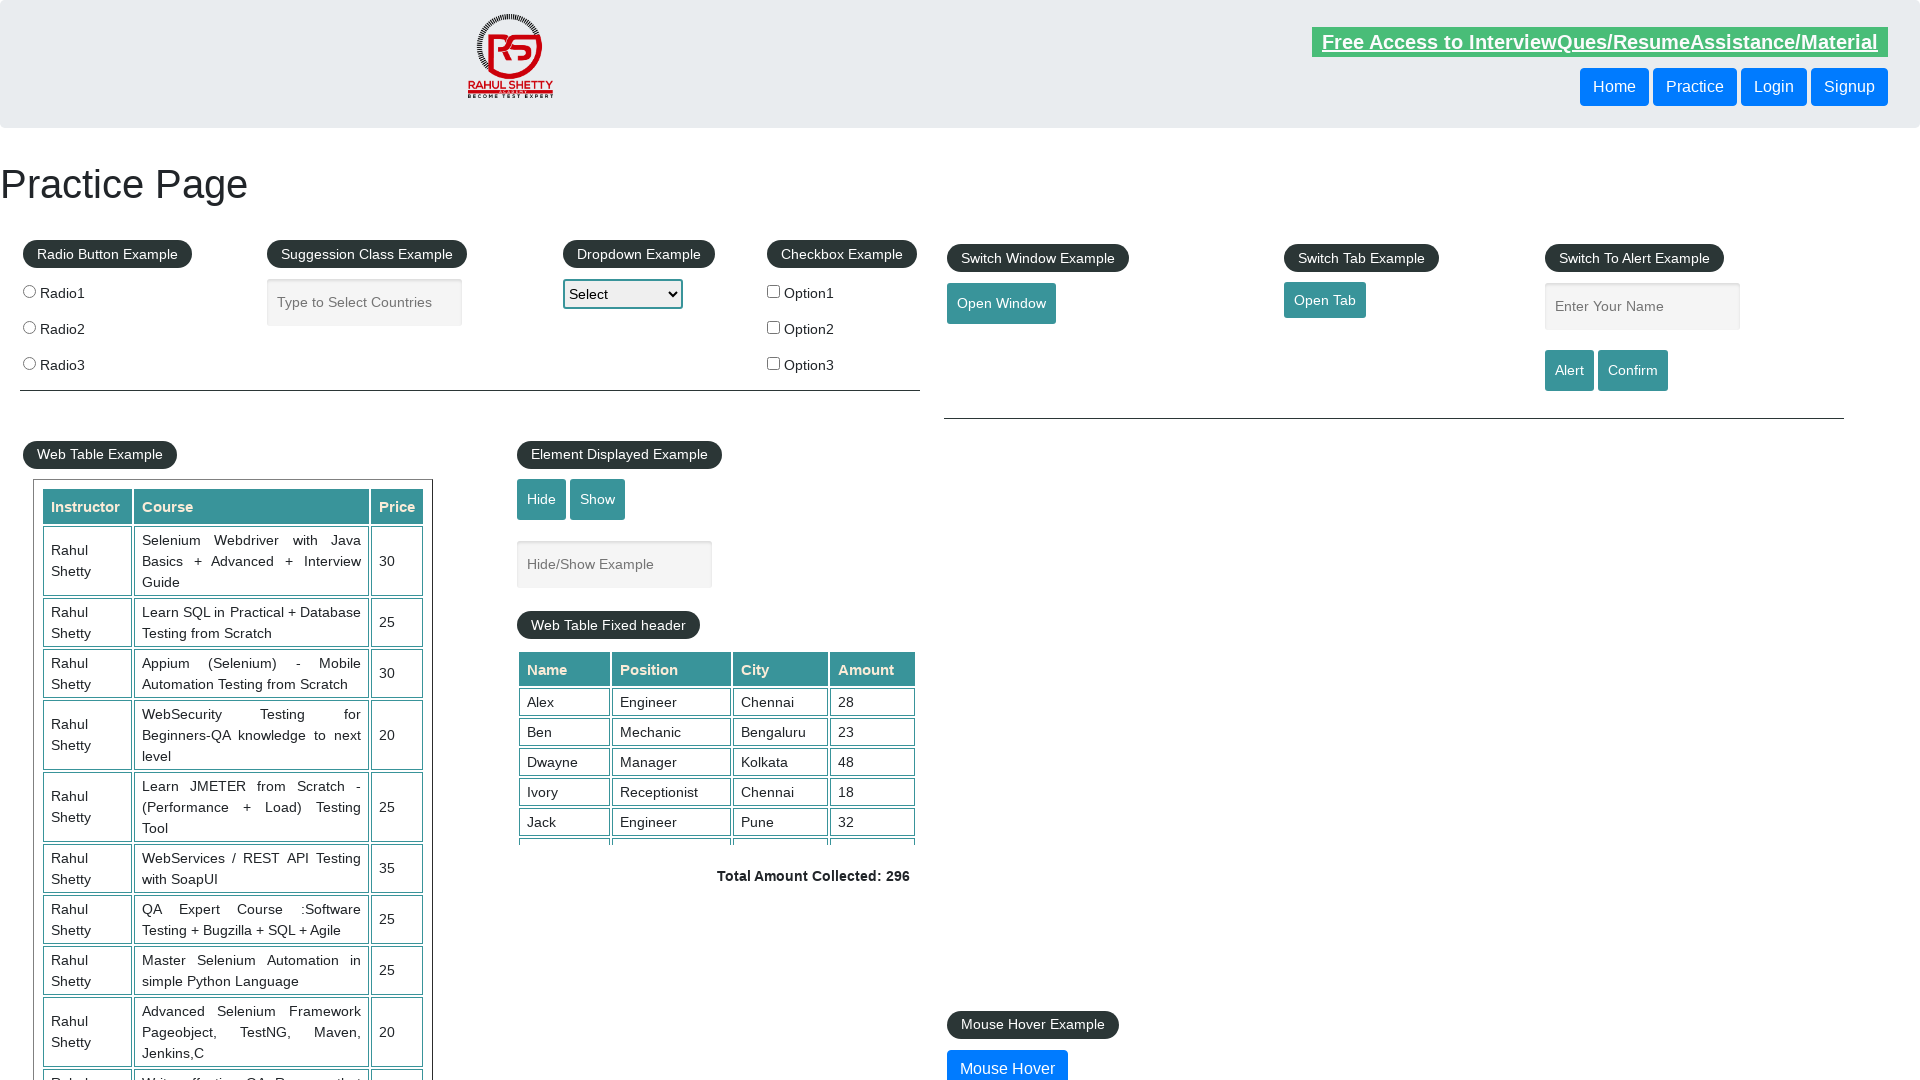

Located all links in first footer column
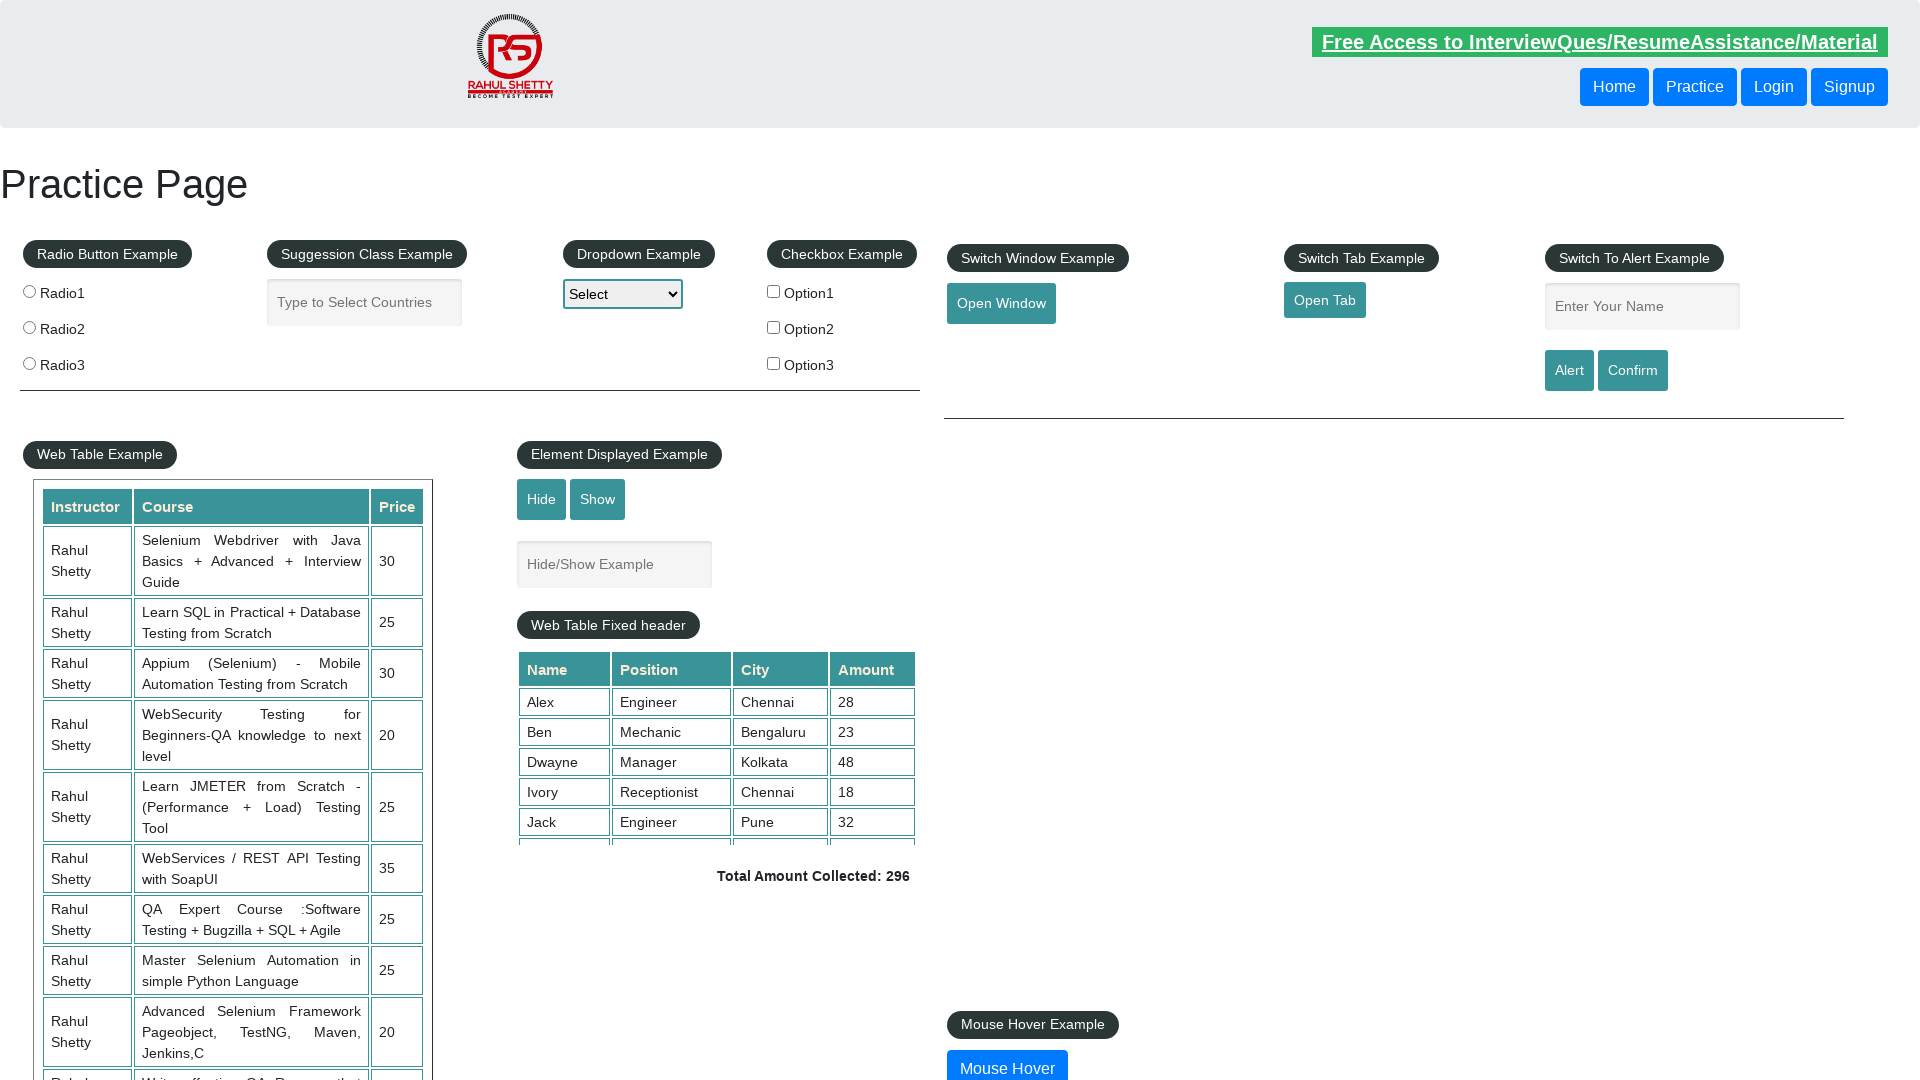

Counted 20 links in first footer column
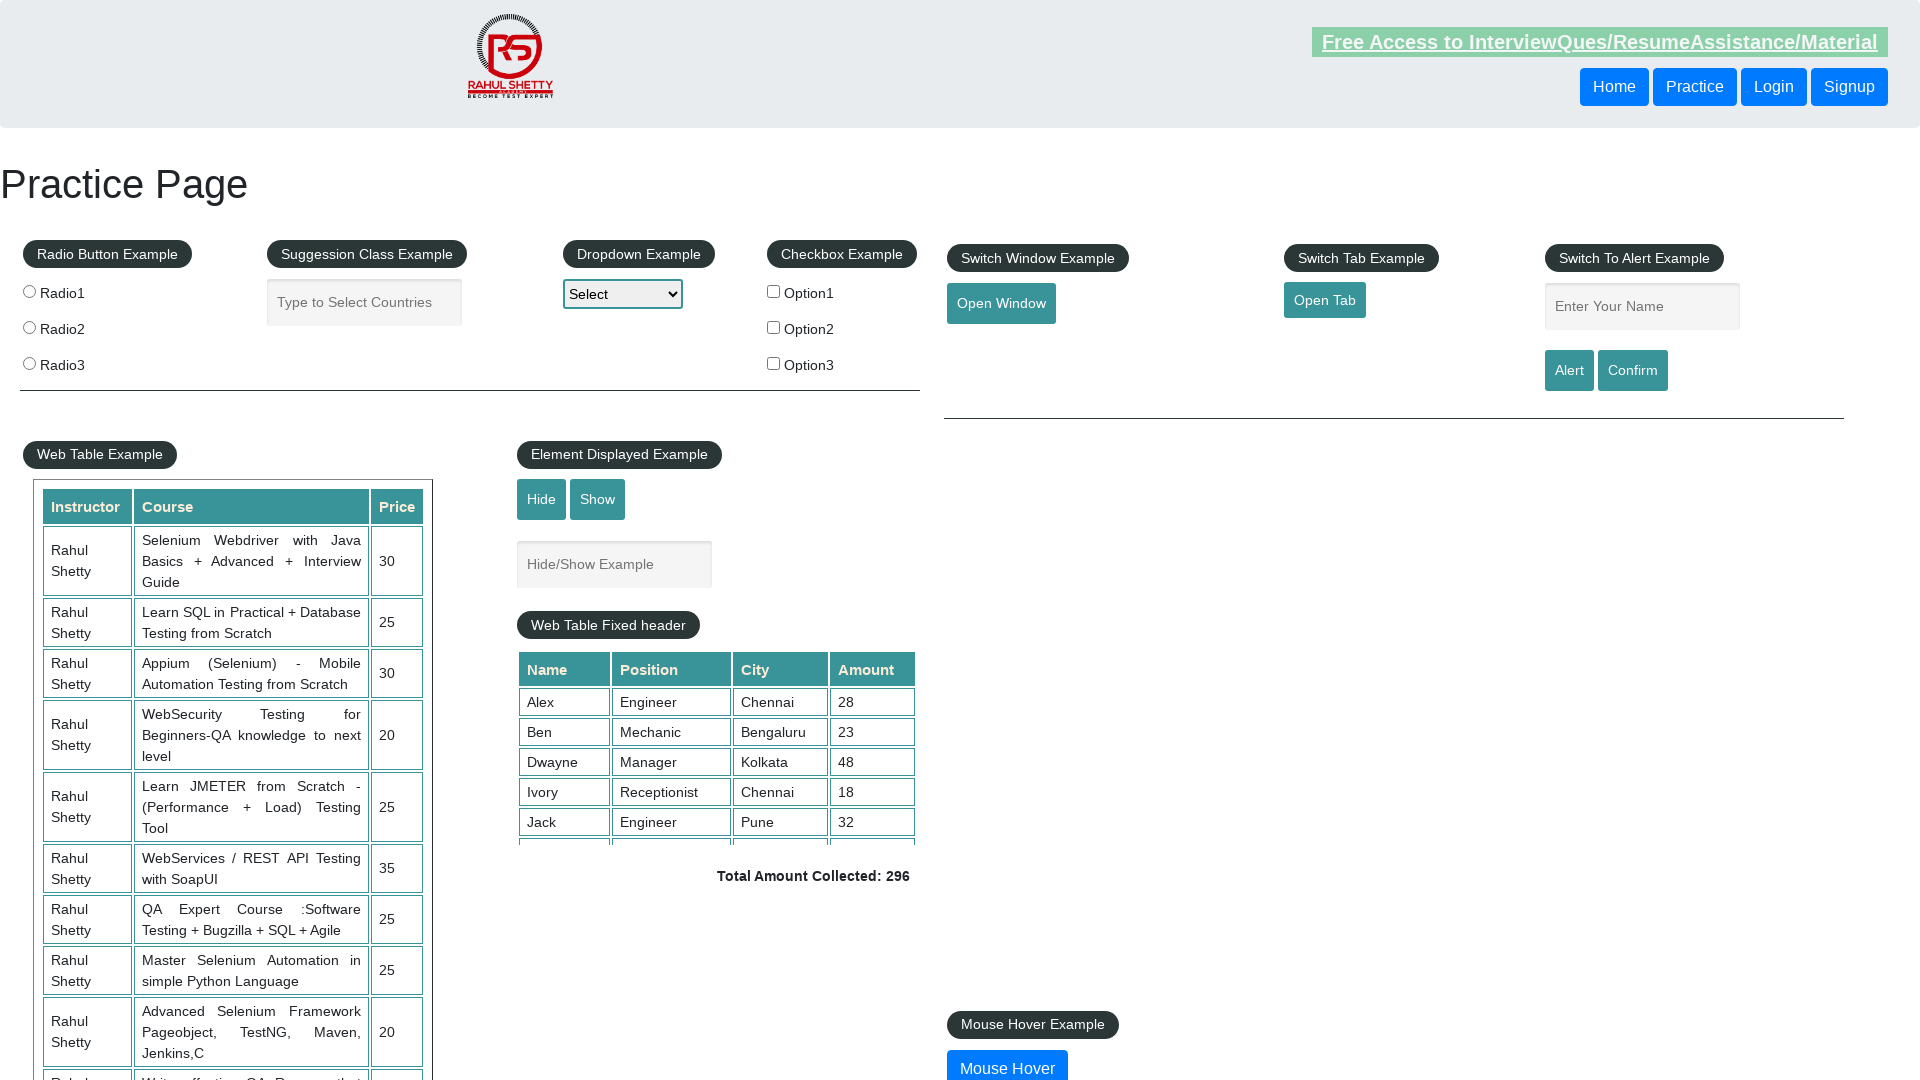

Opened footer link 1 in new tab using Ctrl+Click at (68, 880) on xpath=//div[@id='gf-BIG']//table/tbody/tr/td/ul[1] >> a >> nth=1
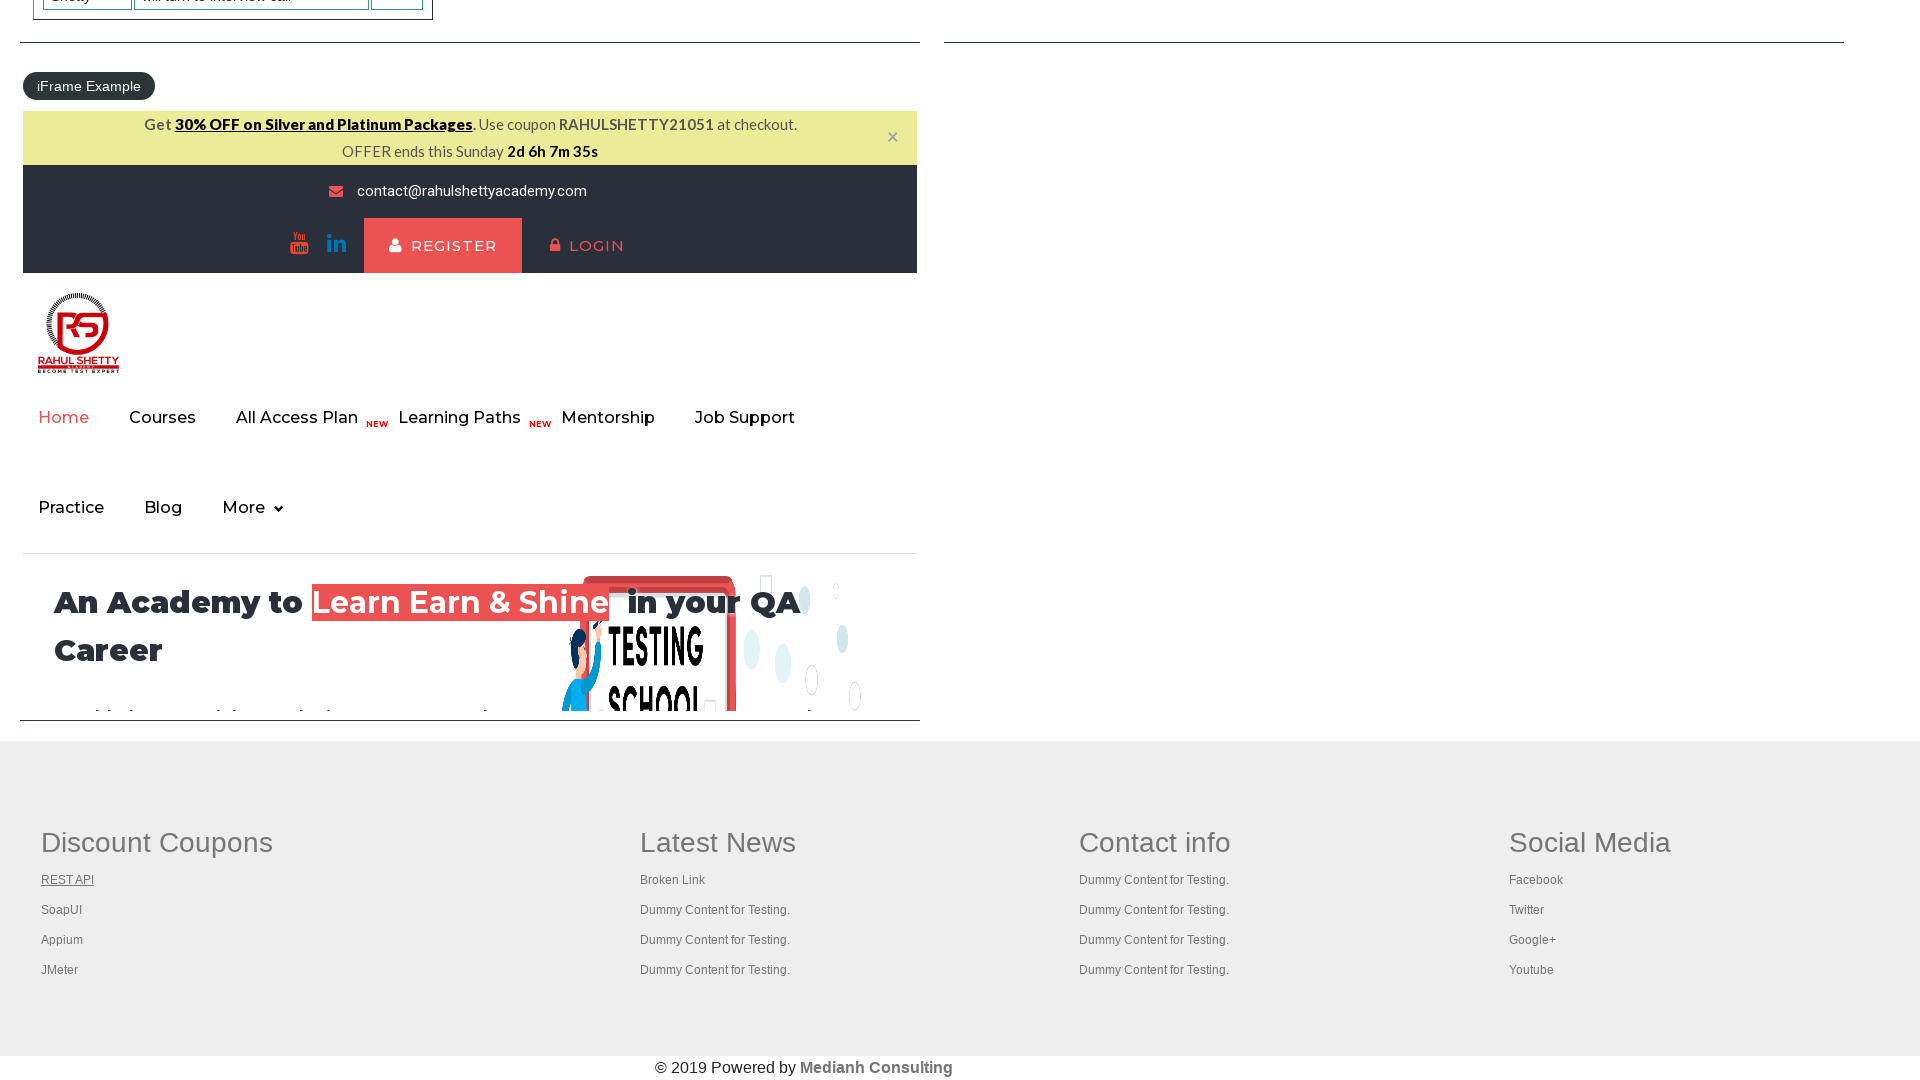

Opened footer link 2 in new tab using Ctrl+Click at (62, 910) on xpath=//div[@id='gf-BIG']//table/tbody/tr/td/ul[1] >> a >> nth=2
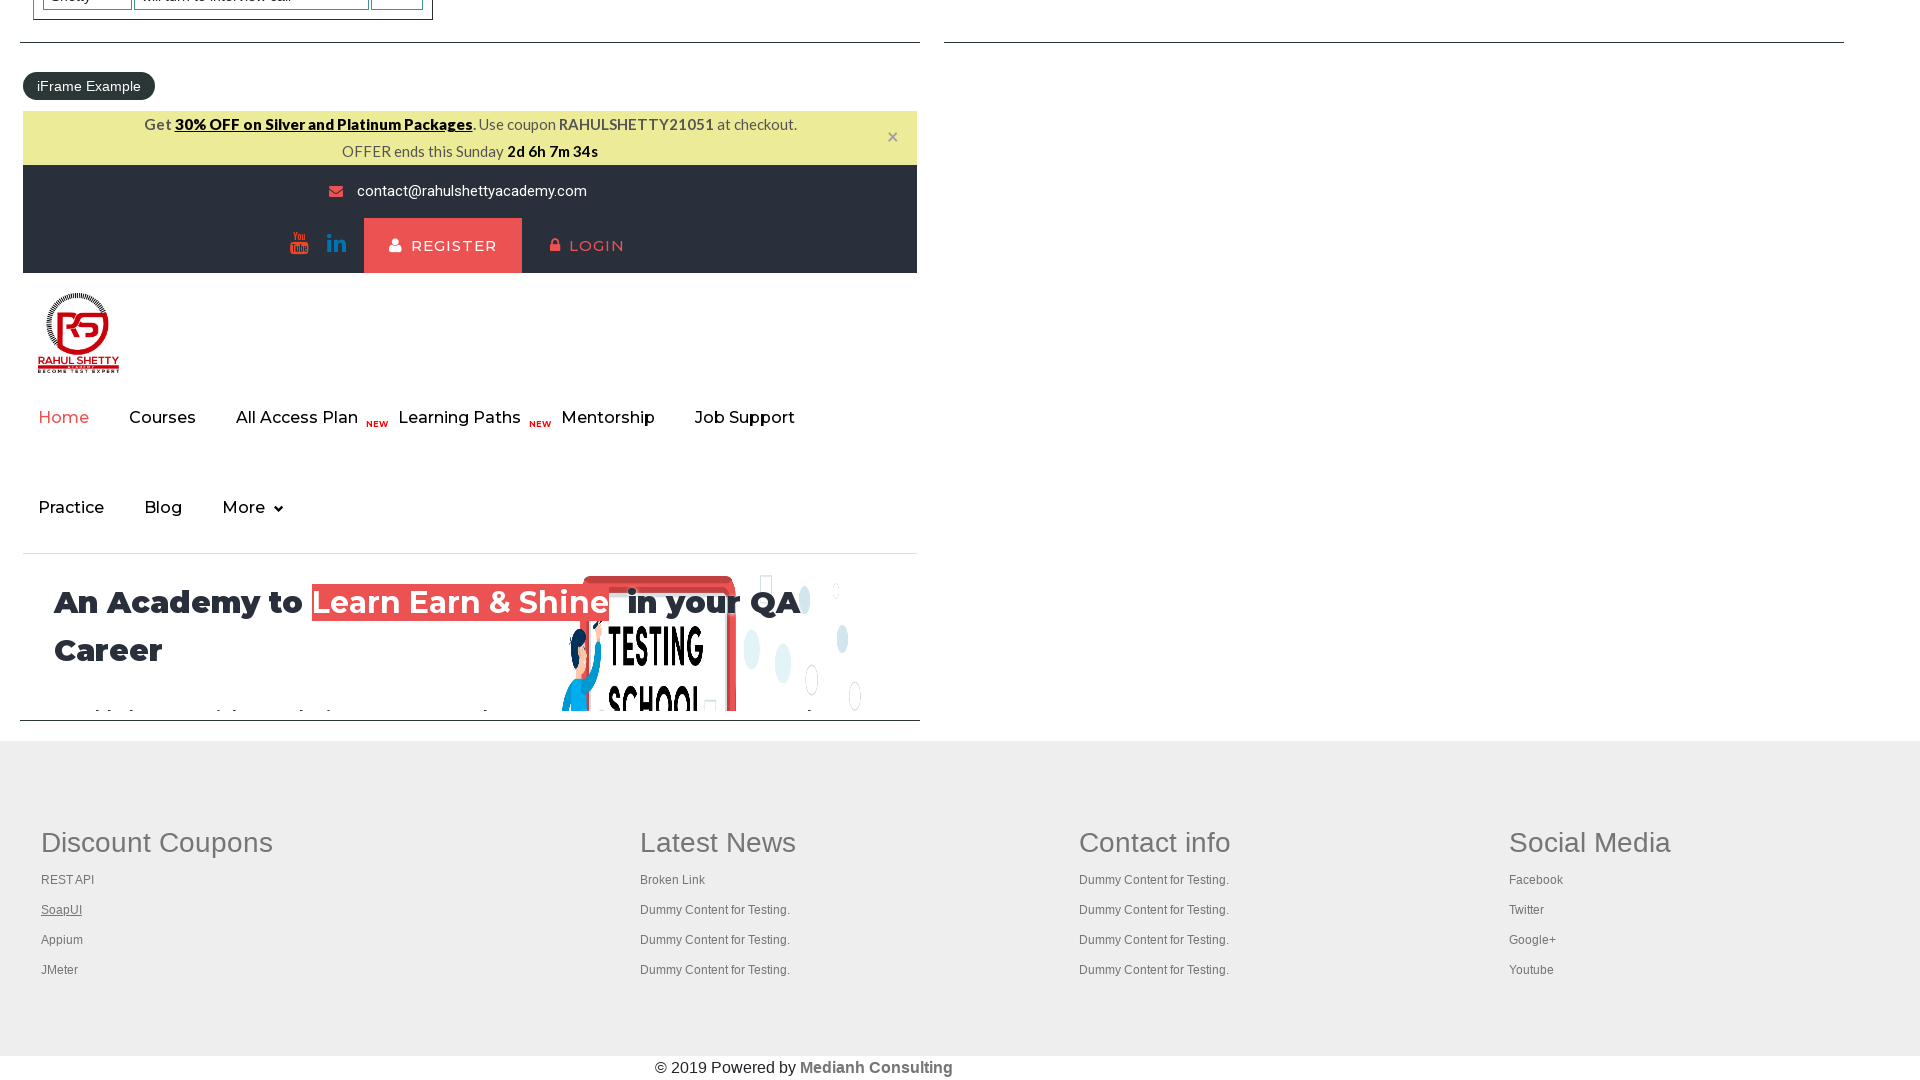

Opened footer link 3 in new tab using Ctrl+Click at (62, 940) on xpath=//div[@id='gf-BIG']//table/tbody/tr/td/ul[1] >> a >> nth=3
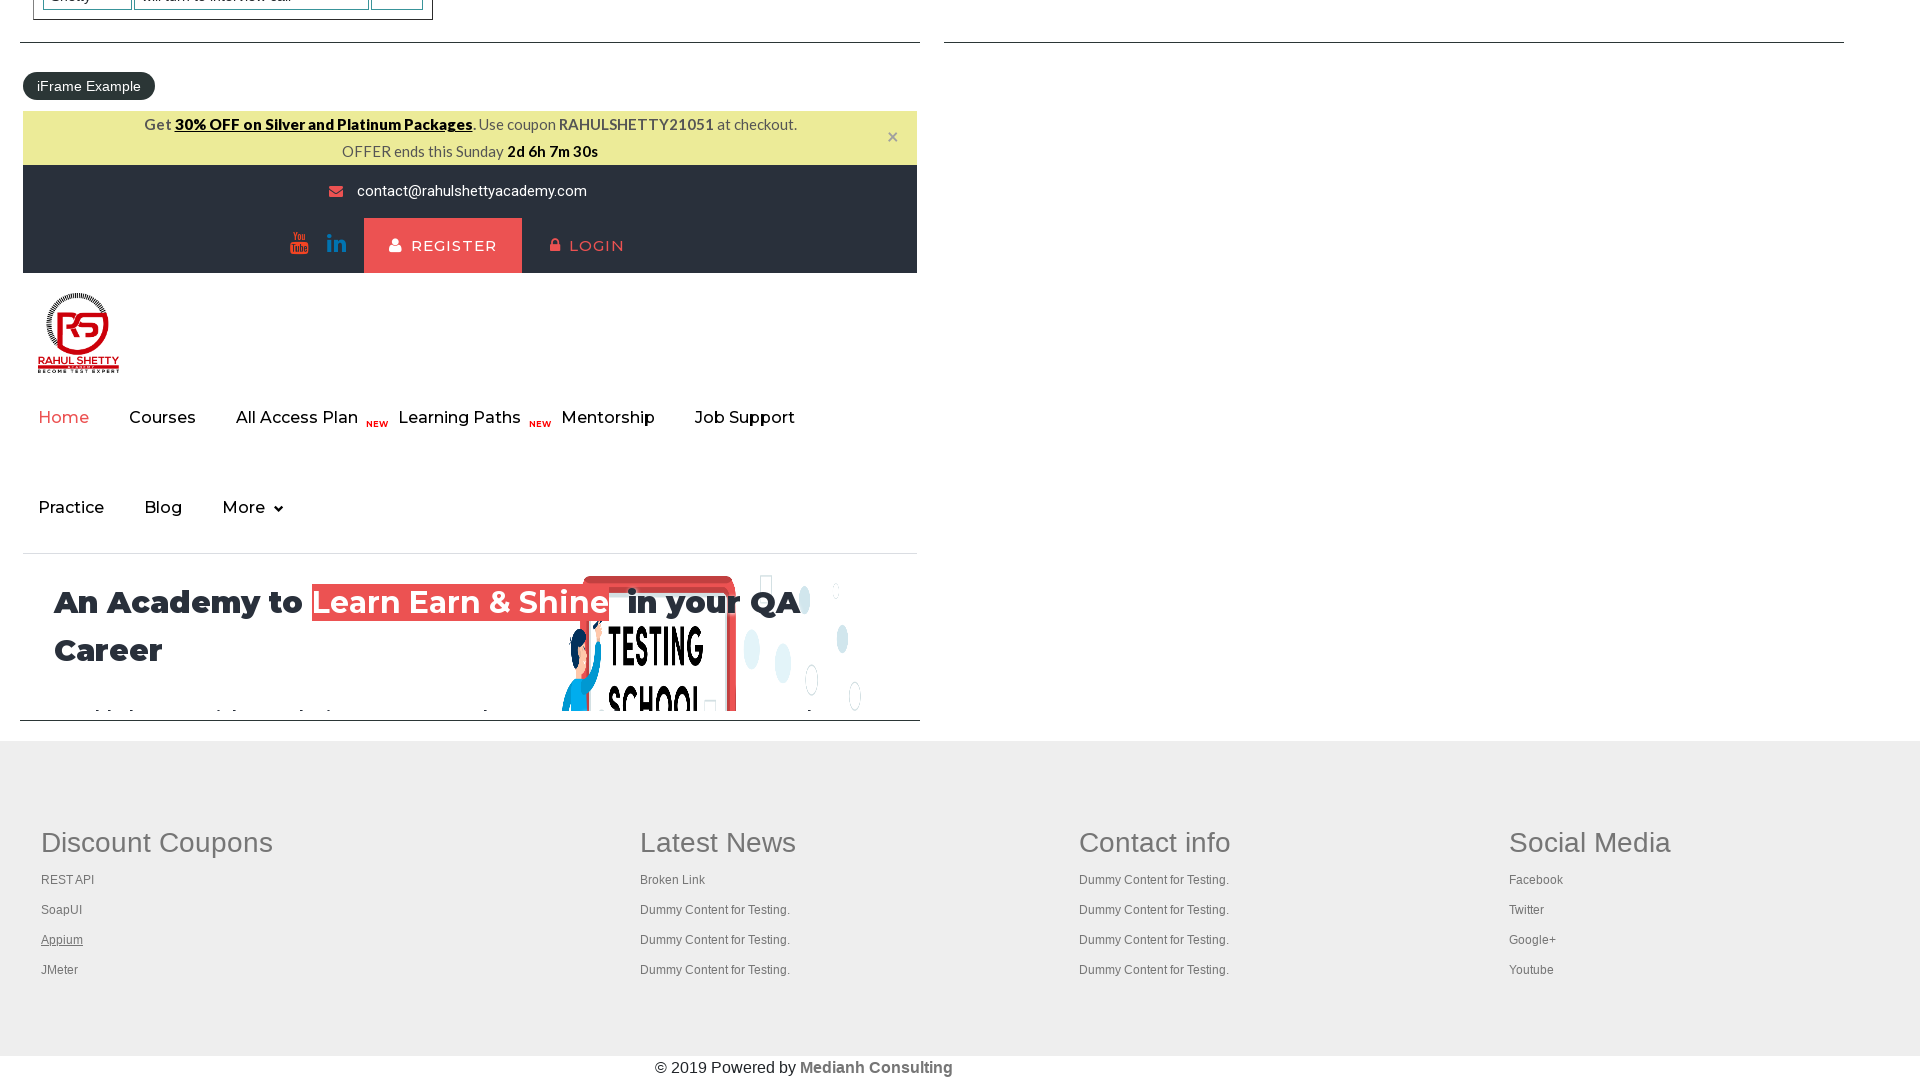

Opened footer link 4 in new tab using Ctrl+Click at (60, 970) on xpath=//div[@id='gf-BIG']//table/tbody/tr/td/ul[1] >> a >> nth=4
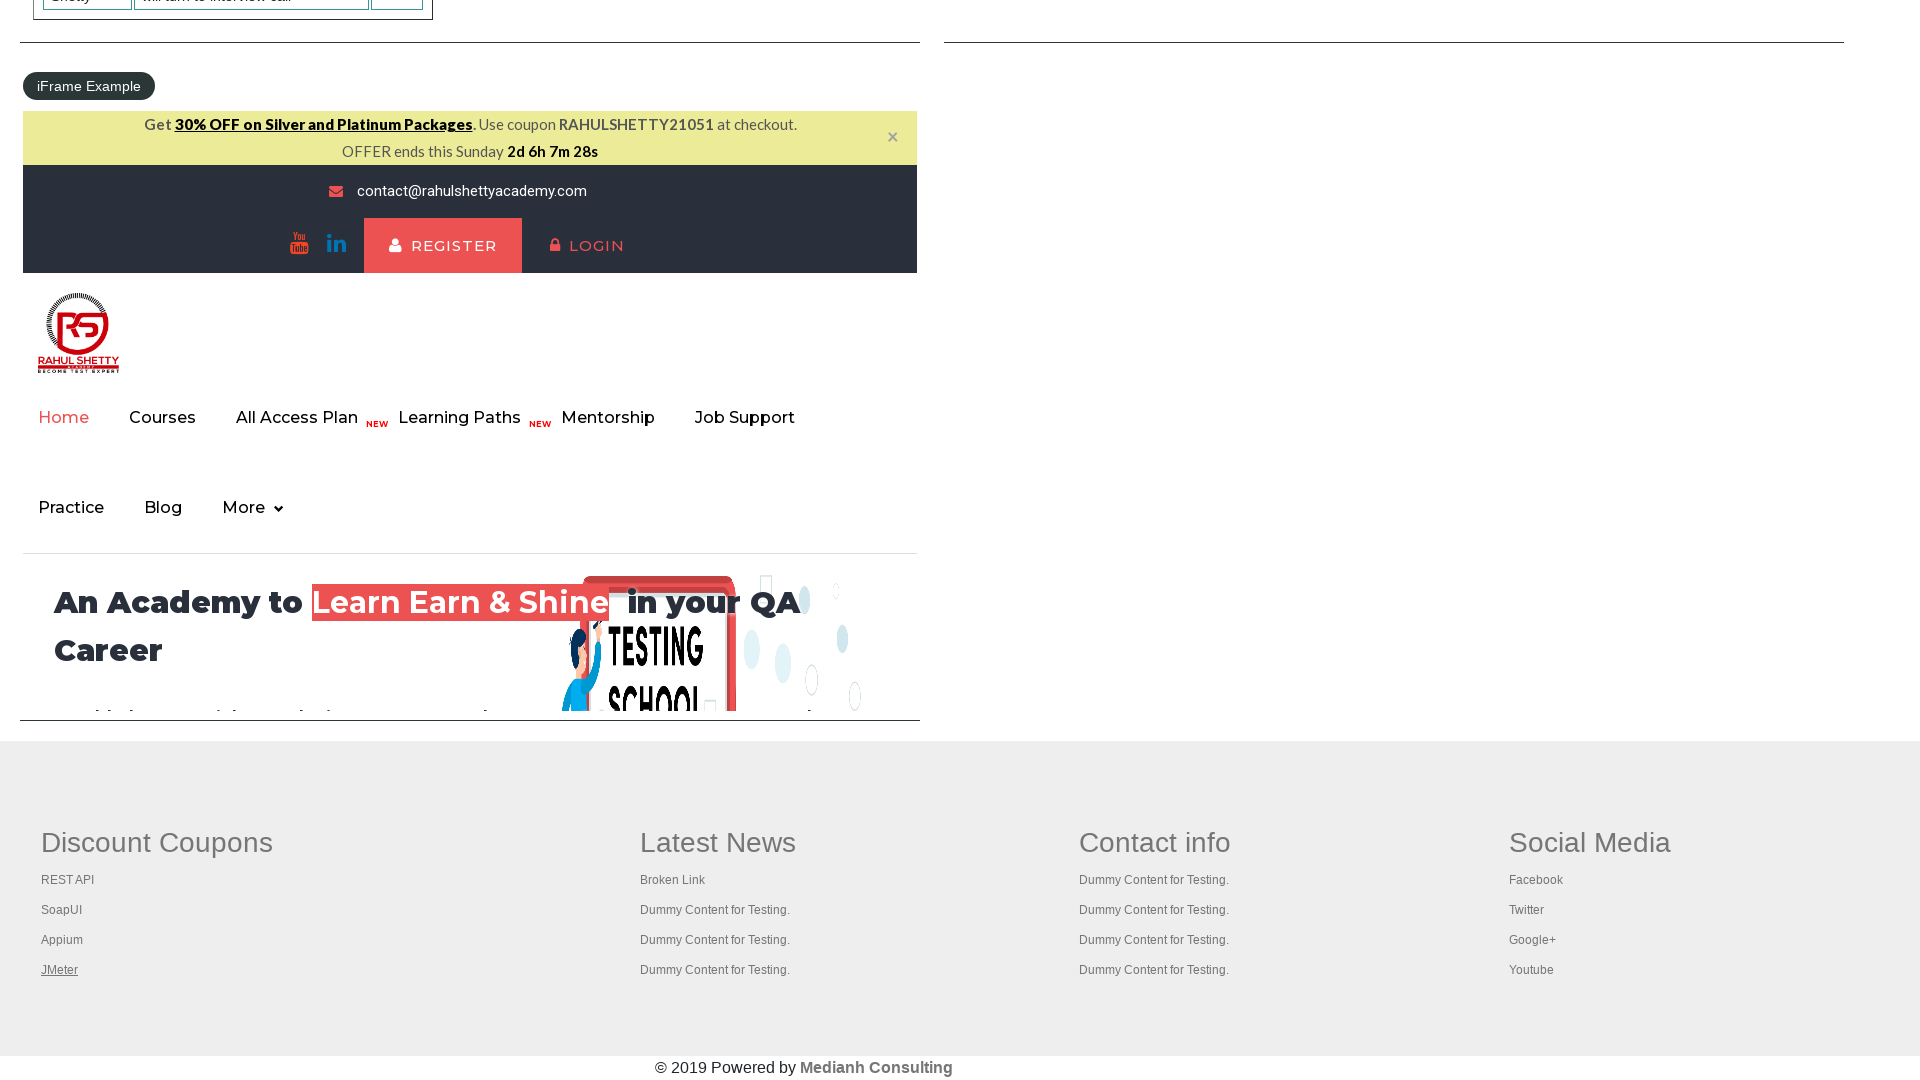

Opened footer link 5 in new tab using Ctrl+Click at (718, 842) on xpath=//div[@id='gf-BIG']//table/tbody/tr/td/ul[1] >> a >> nth=5
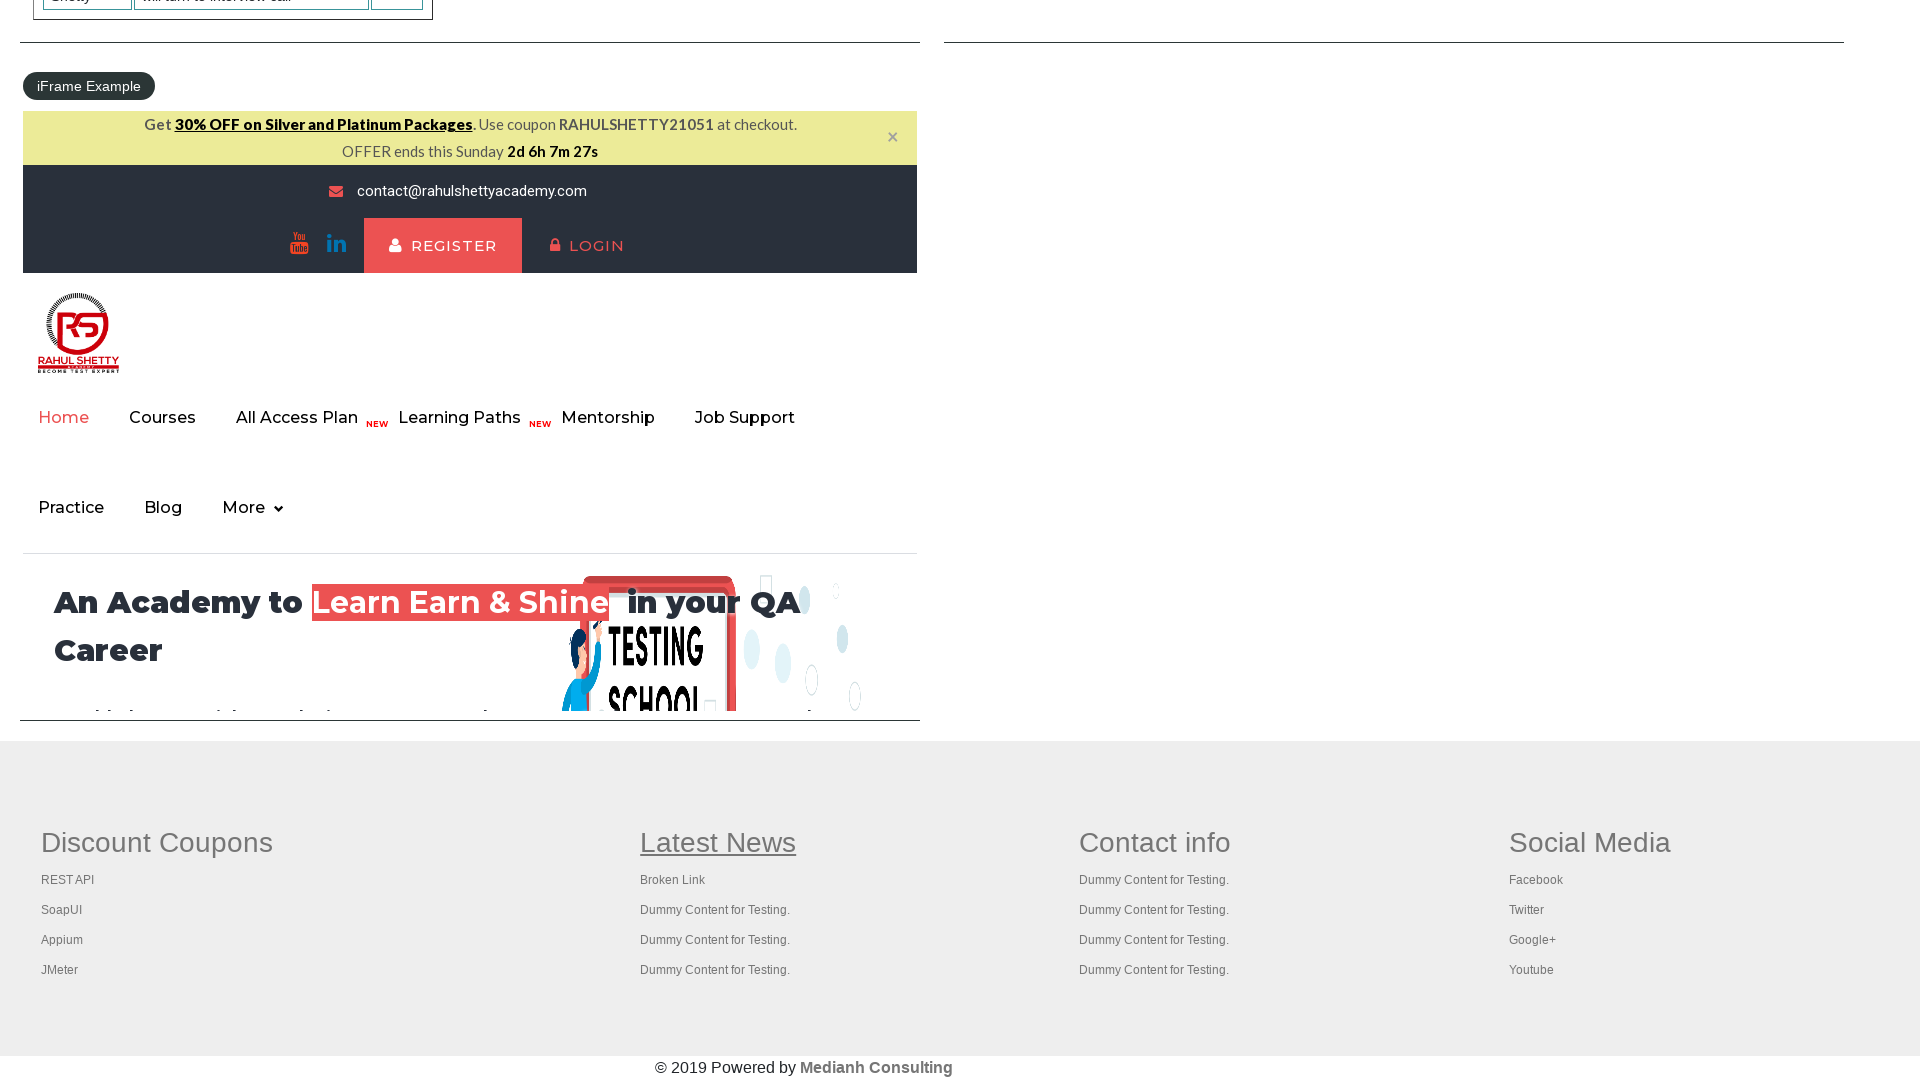

Opened footer link 6 in new tab using Ctrl+Click at (673, 880) on xpath=//div[@id='gf-BIG']//table/tbody/tr/td/ul[1] >> a >> nth=6
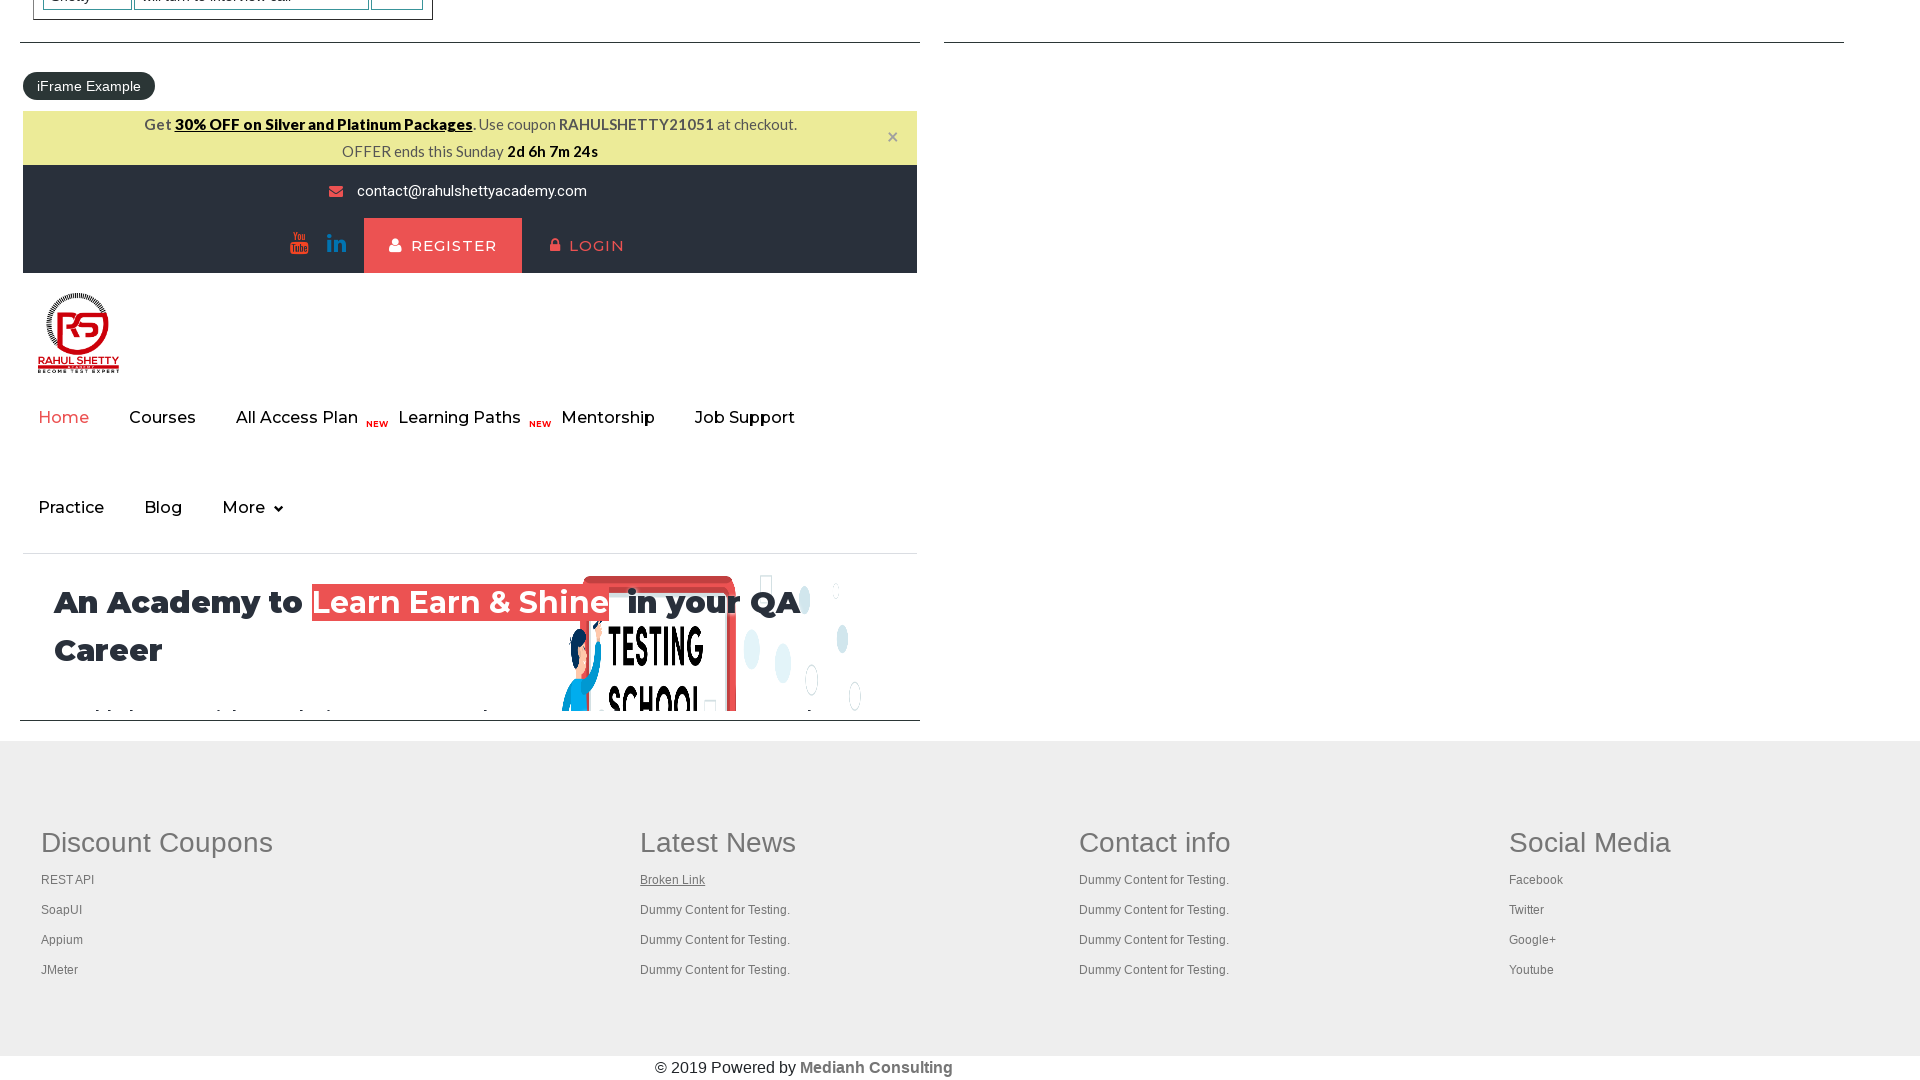

Opened footer link 7 in new tab using Ctrl+Click at (715, 910) on xpath=//div[@id='gf-BIG']//table/tbody/tr/td/ul[1] >> a >> nth=7
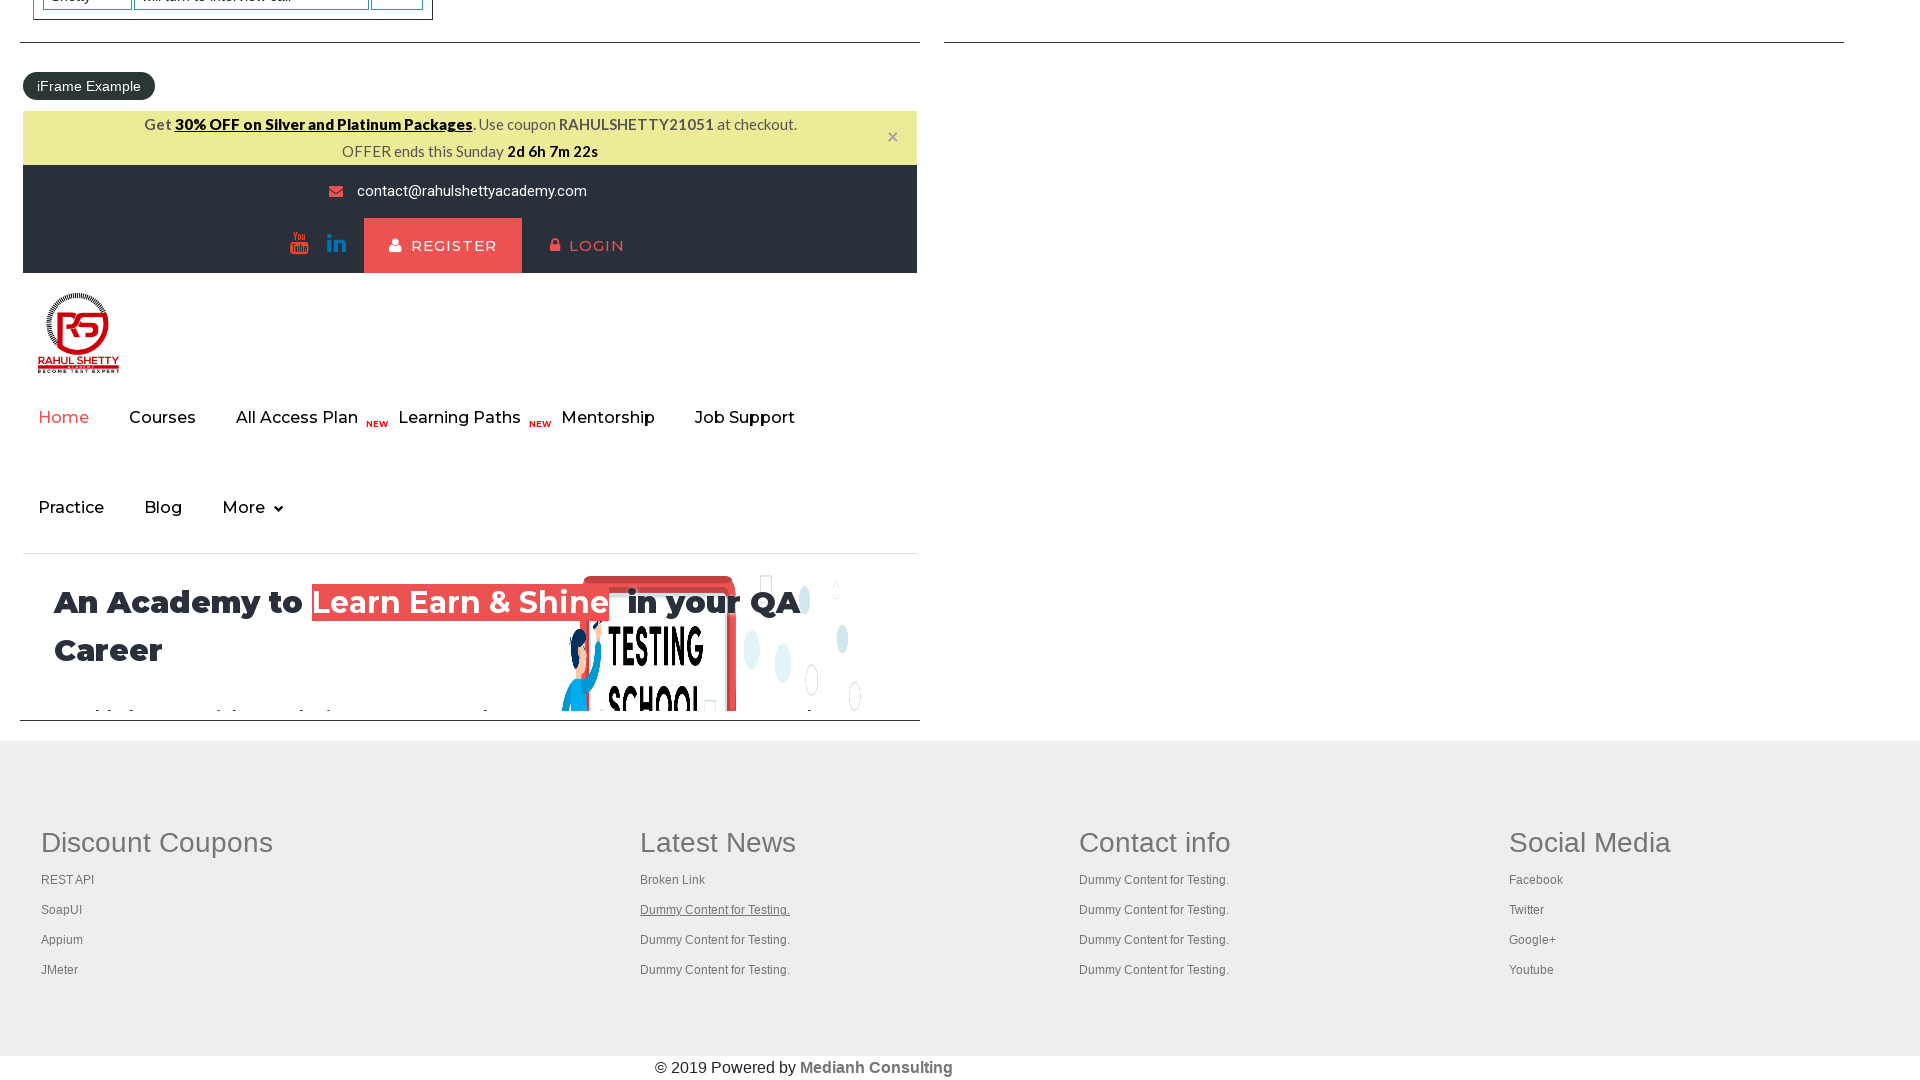

Opened footer link 8 in new tab using Ctrl+Click at (715, 940) on xpath=//div[@id='gf-BIG']//table/tbody/tr/td/ul[1] >> a >> nth=8
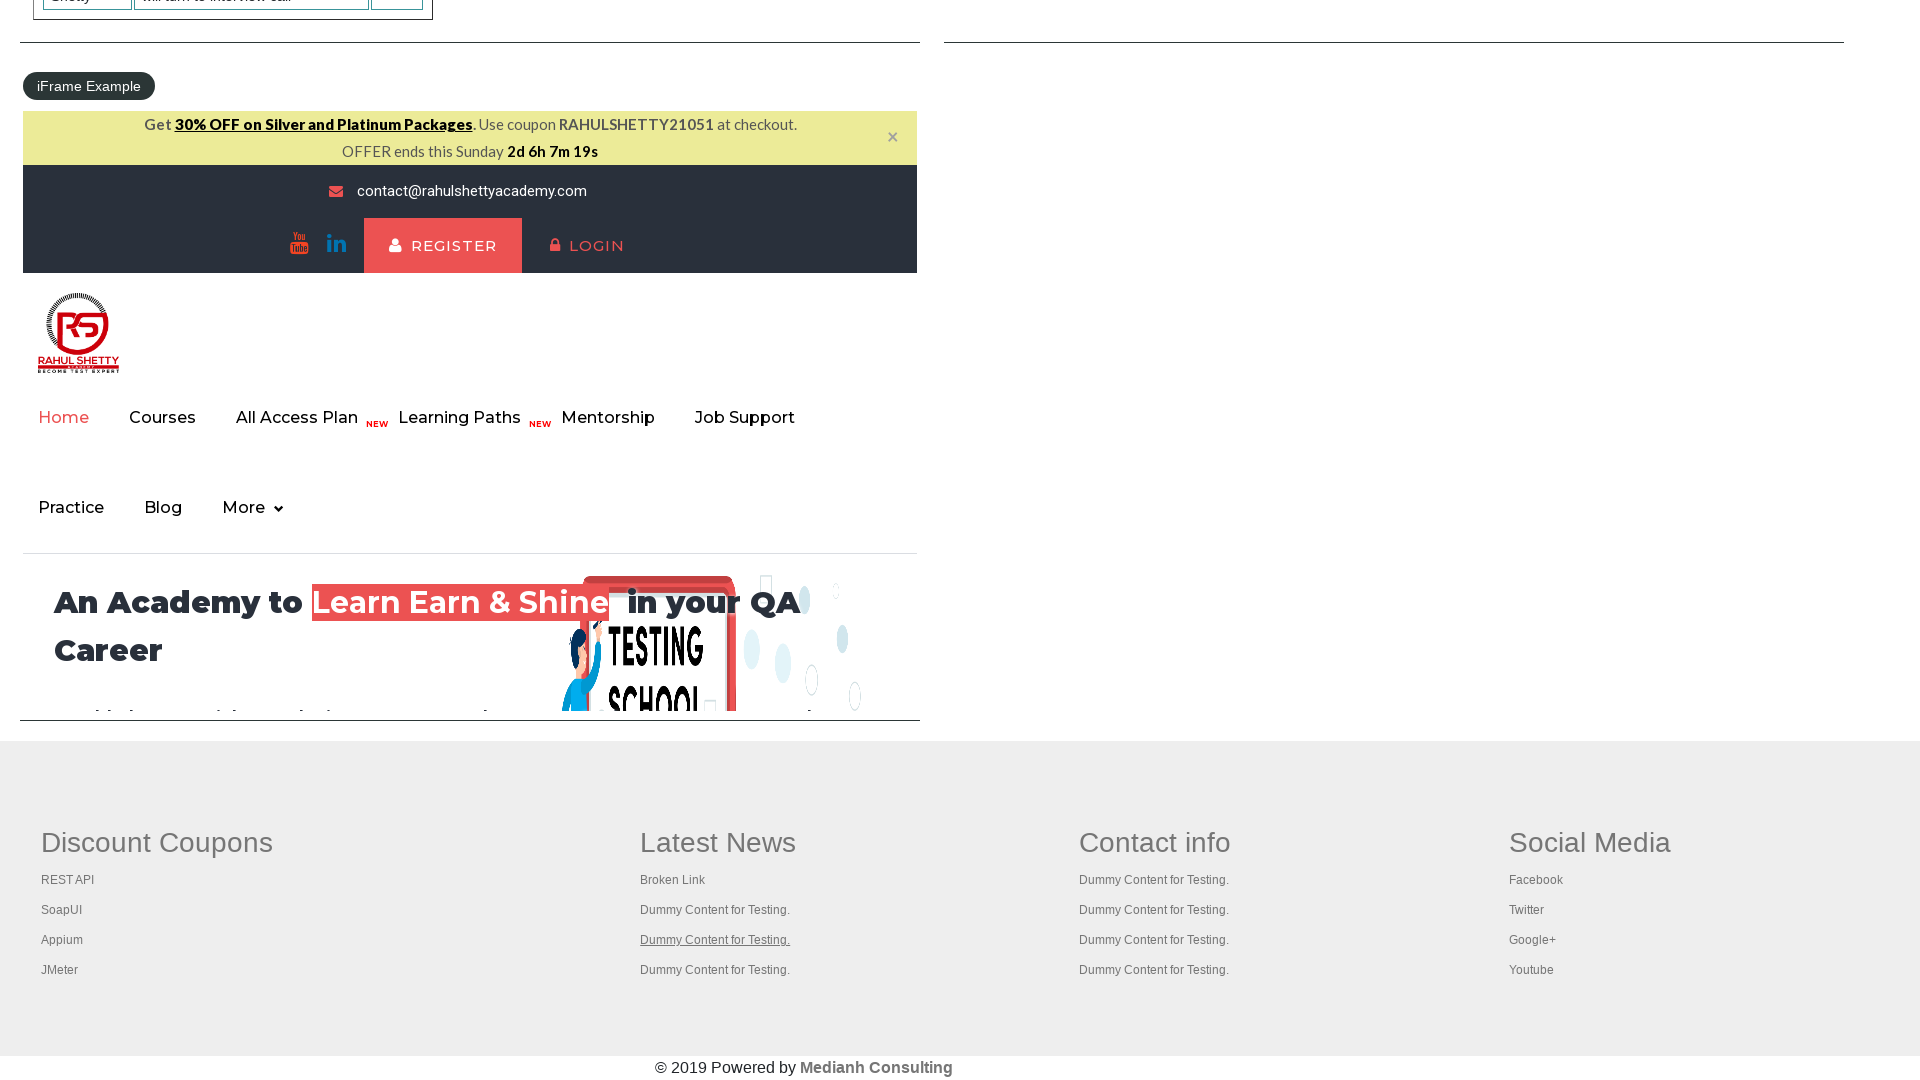

Opened footer link 9 in new tab using Ctrl+Click at (715, 970) on xpath=//div[@id='gf-BIG']//table/tbody/tr/td/ul[1] >> a >> nth=9
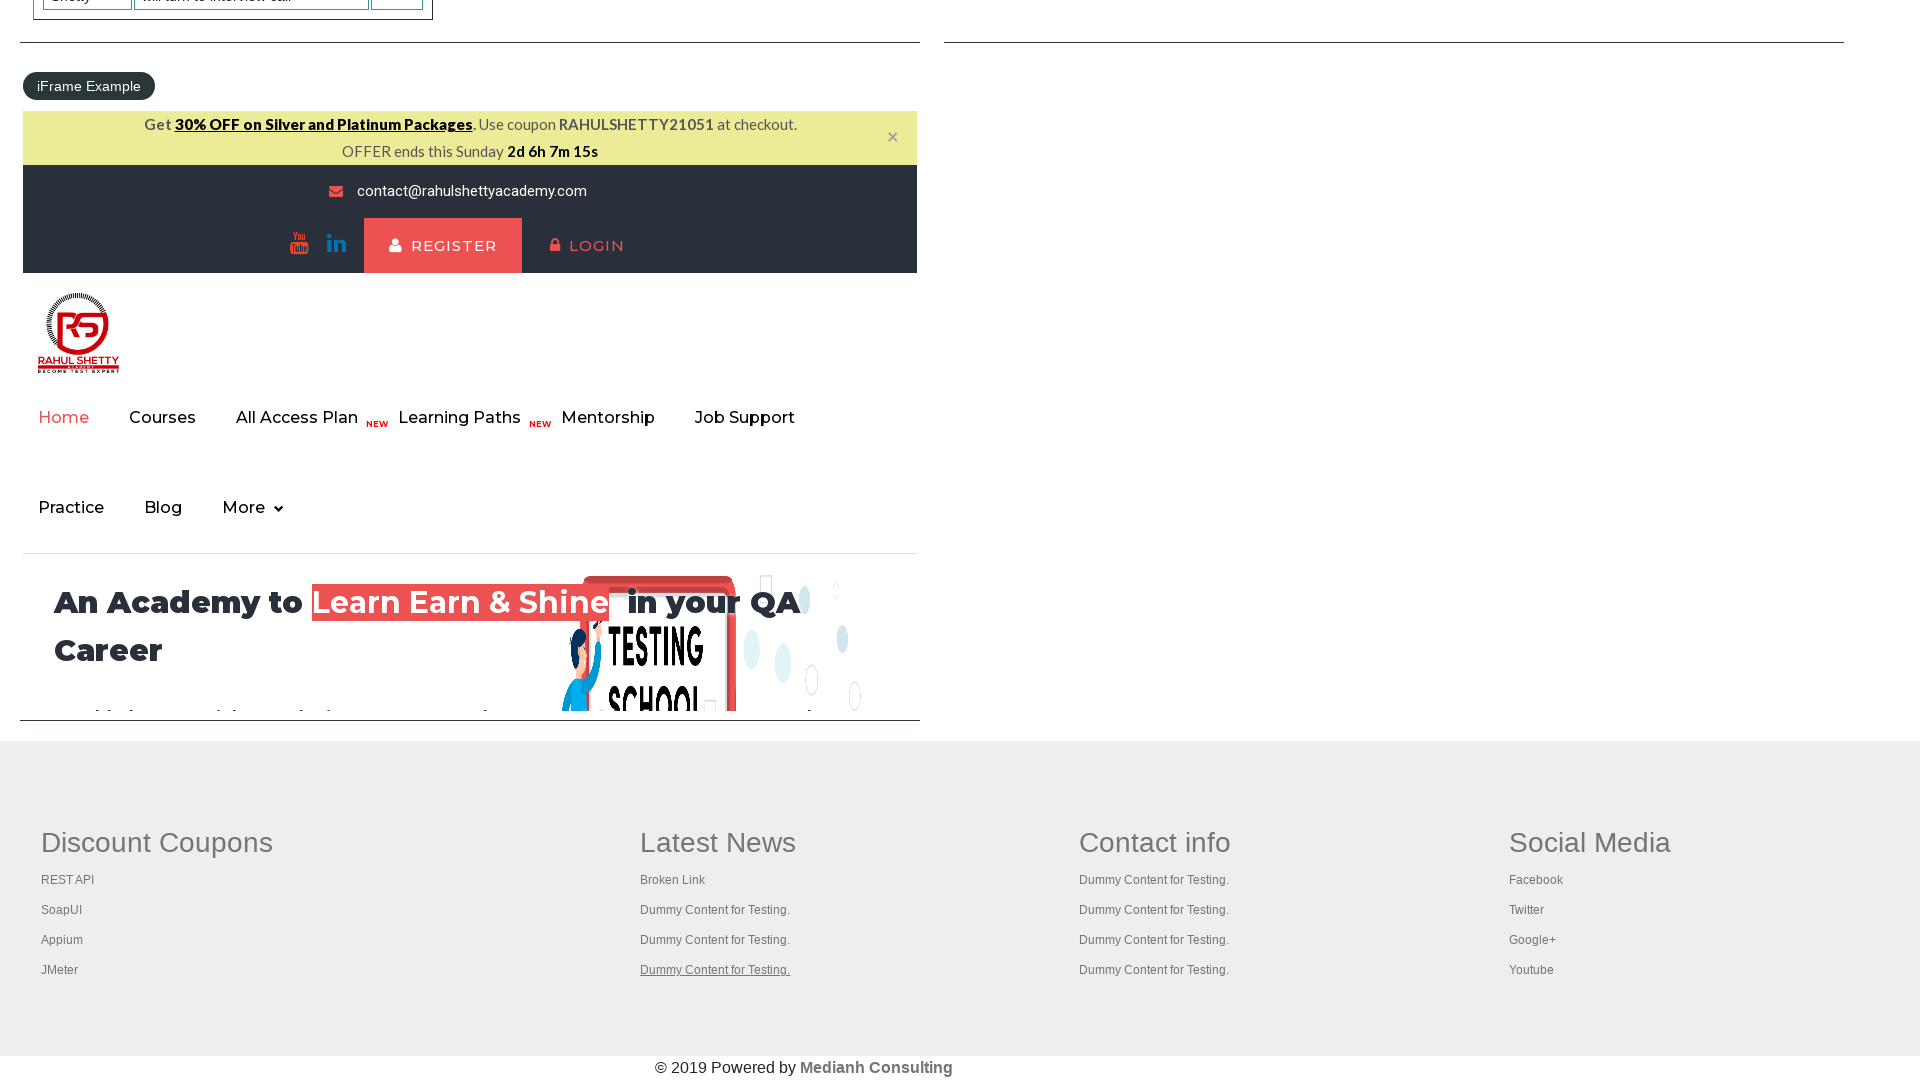

Opened footer link 10 in new tab using Ctrl+Click at (1155, 842) on xpath=//div[@id='gf-BIG']//table/tbody/tr/td/ul[1] >> a >> nth=10
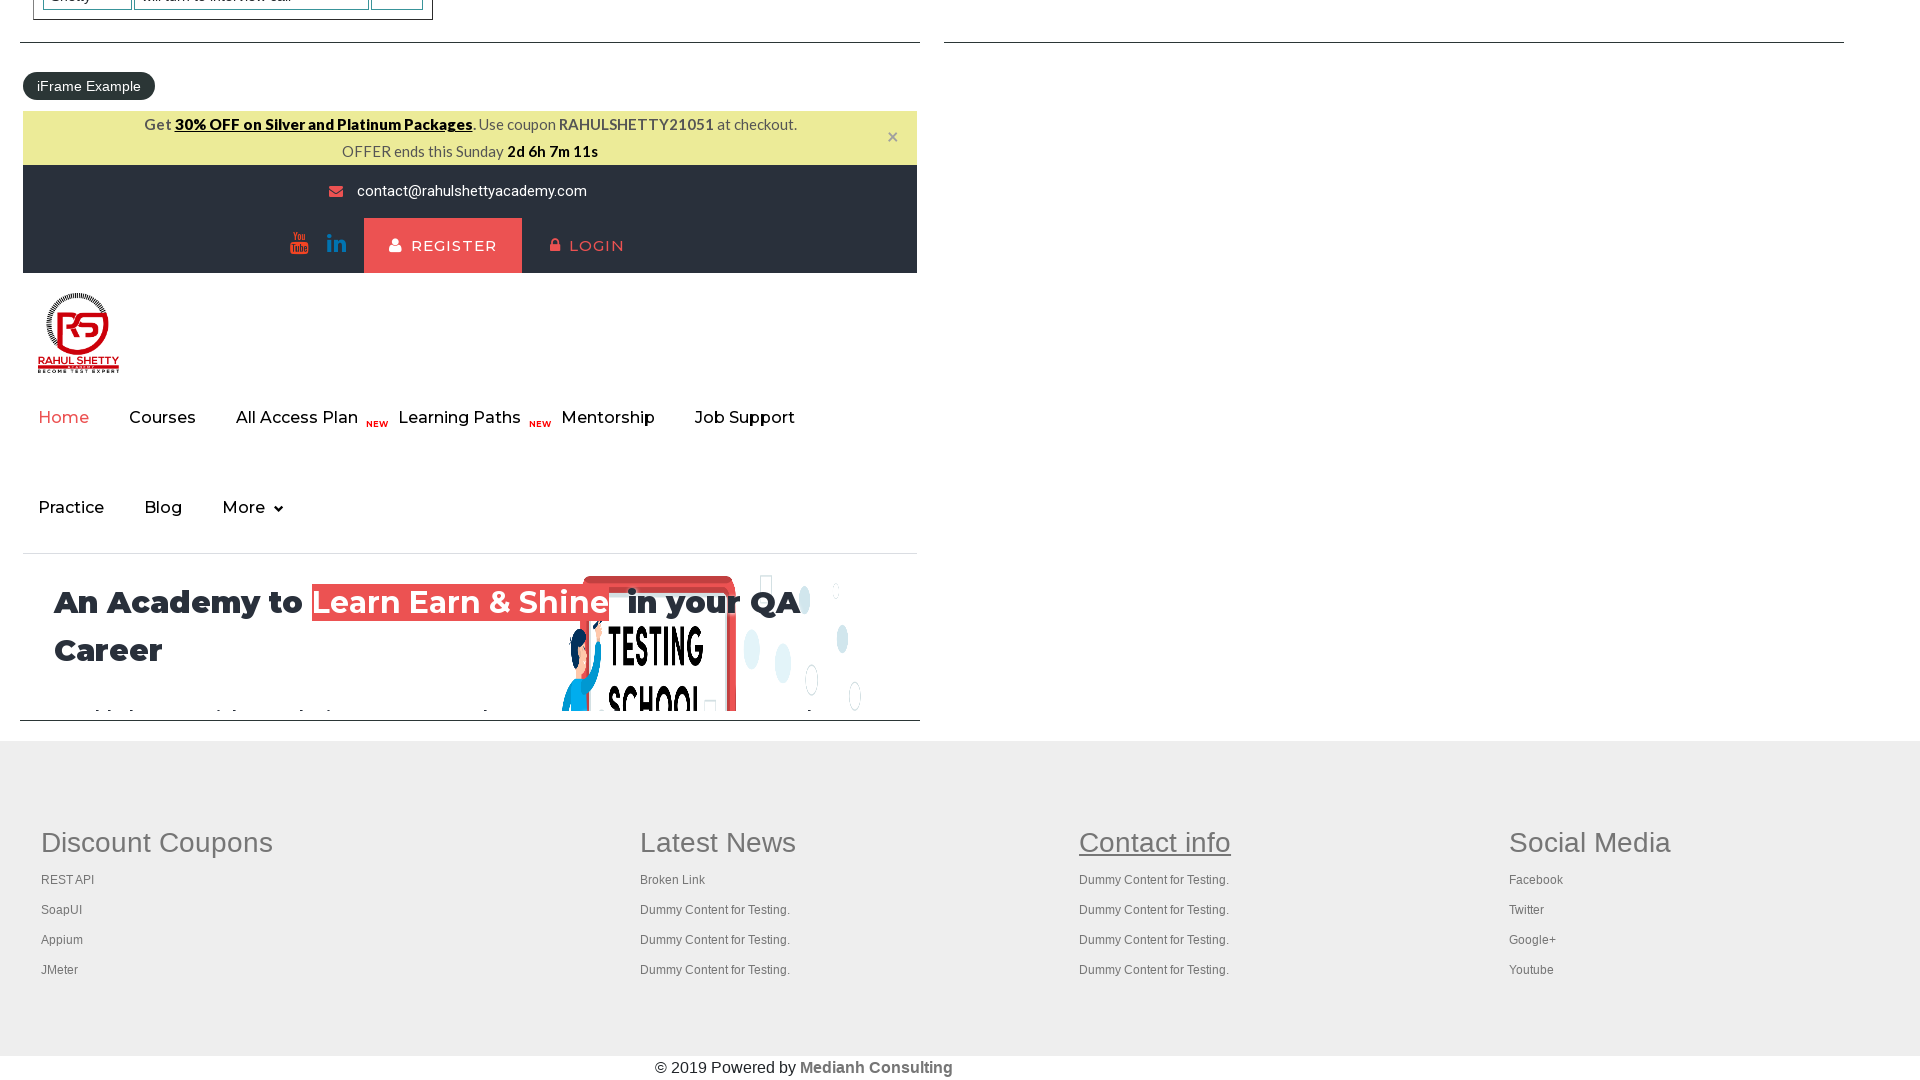

Opened footer link 11 in new tab using Ctrl+Click at (1154, 880) on xpath=//div[@id='gf-BIG']//table/tbody/tr/td/ul[1] >> a >> nth=11
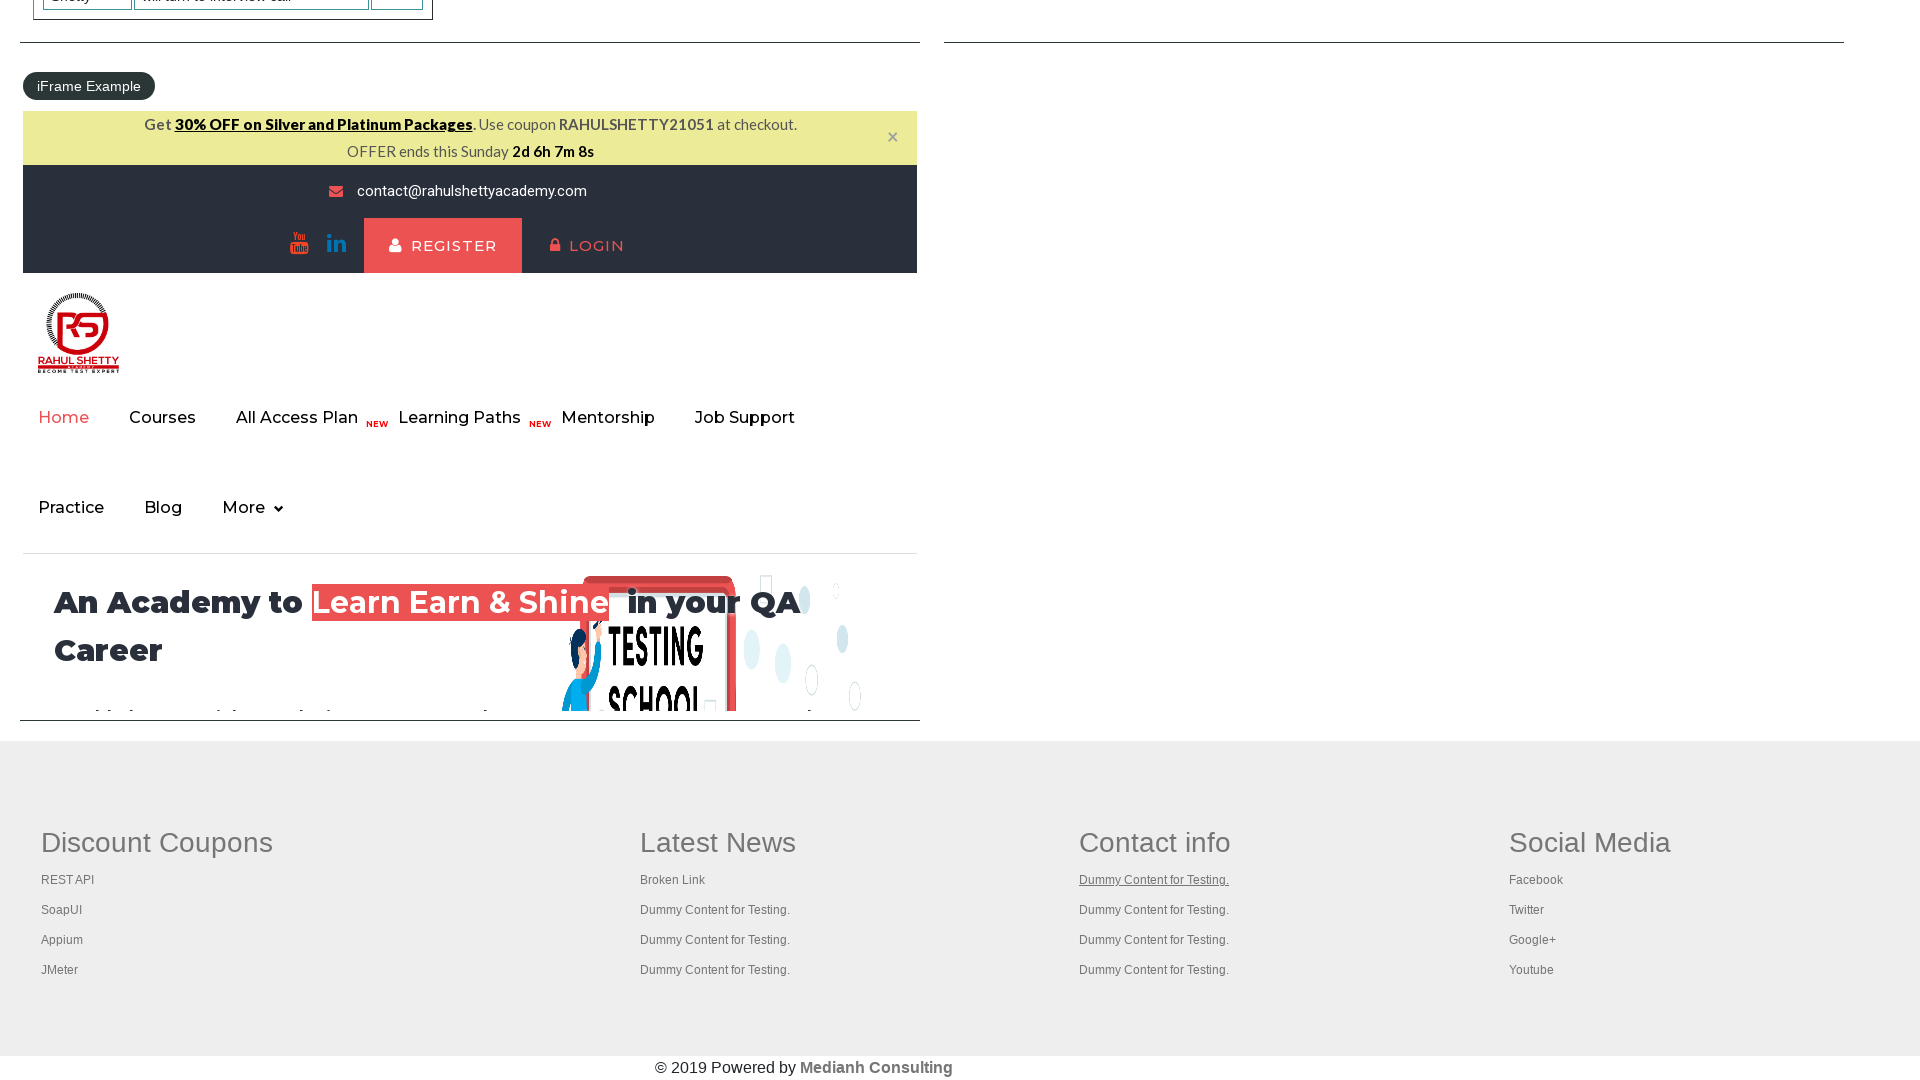

Opened footer link 12 in new tab using Ctrl+Click at (1154, 910) on xpath=//div[@id='gf-BIG']//table/tbody/tr/td/ul[1] >> a >> nth=12
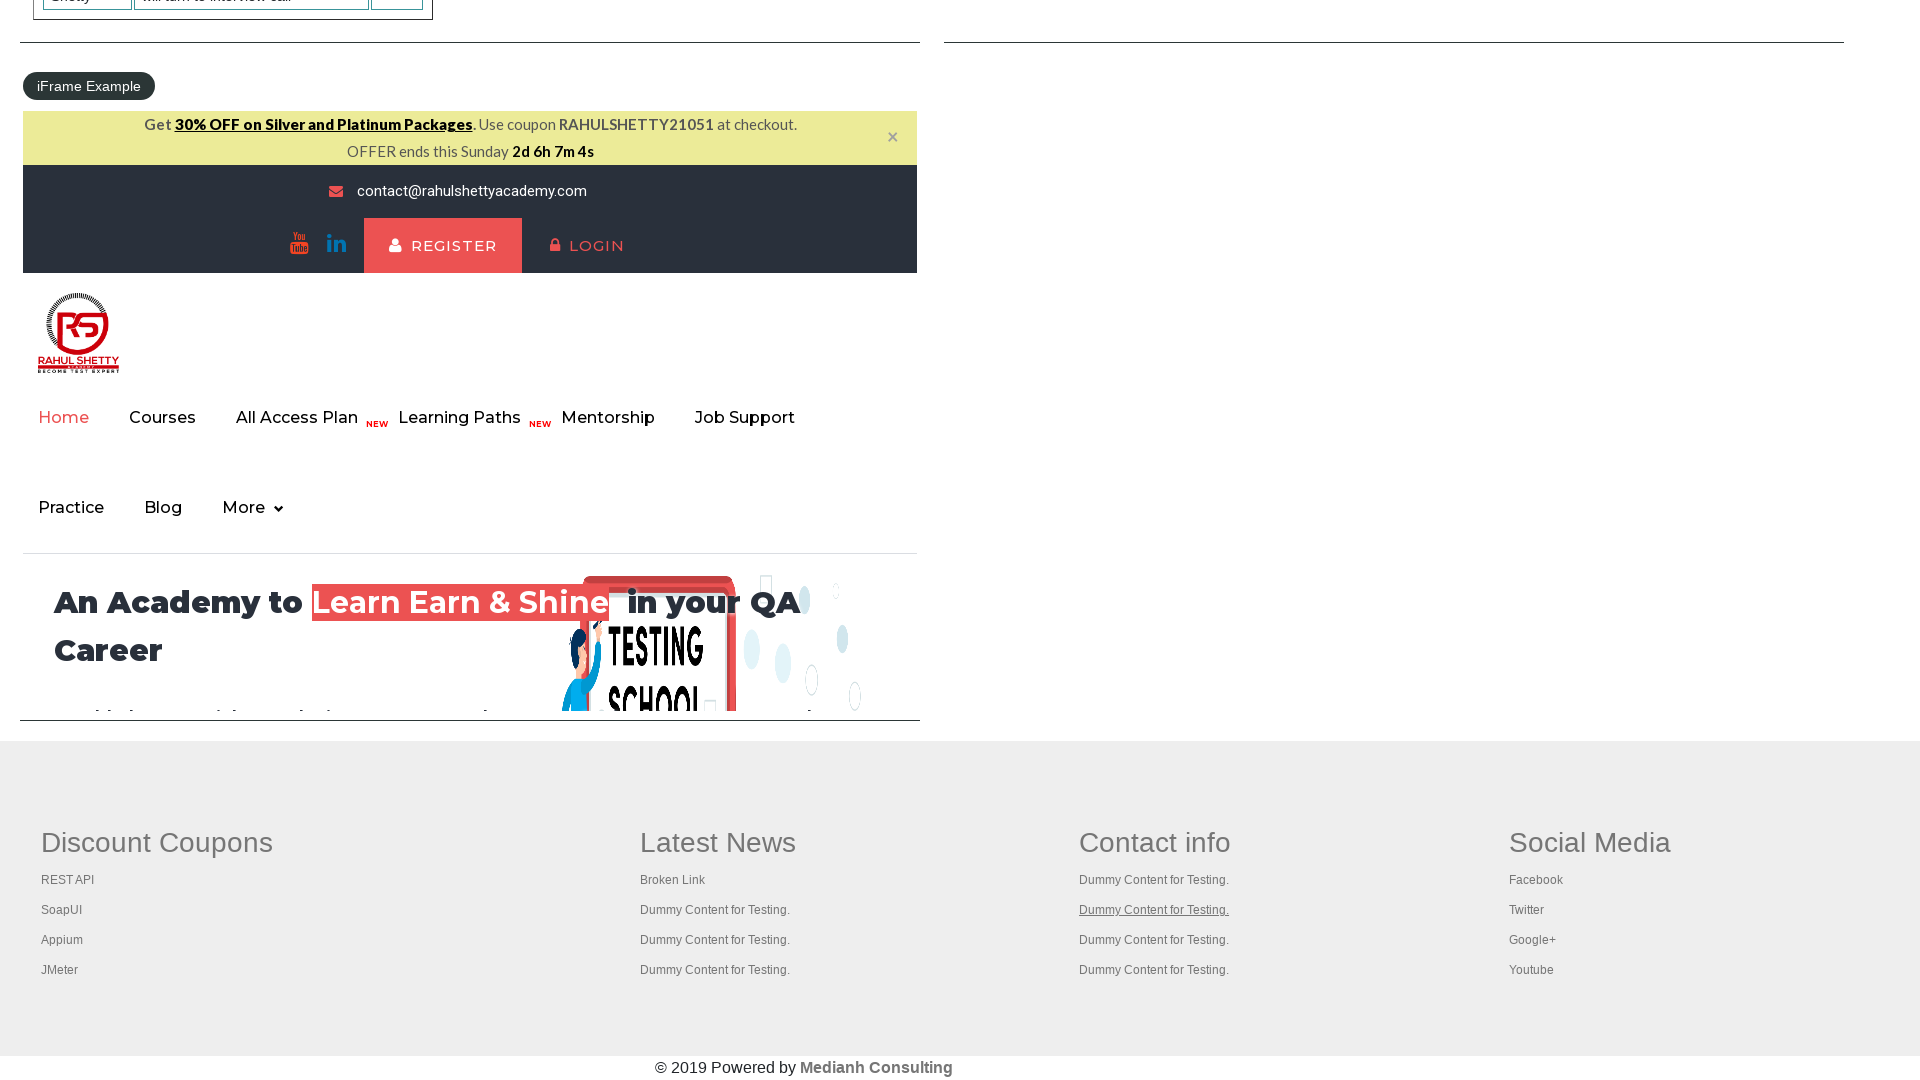

Opened footer link 13 in new tab using Ctrl+Click at (1154, 940) on xpath=//div[@id='gf-BIG']//table/tbody/tr/td/ul[1] >> a >> nth=13
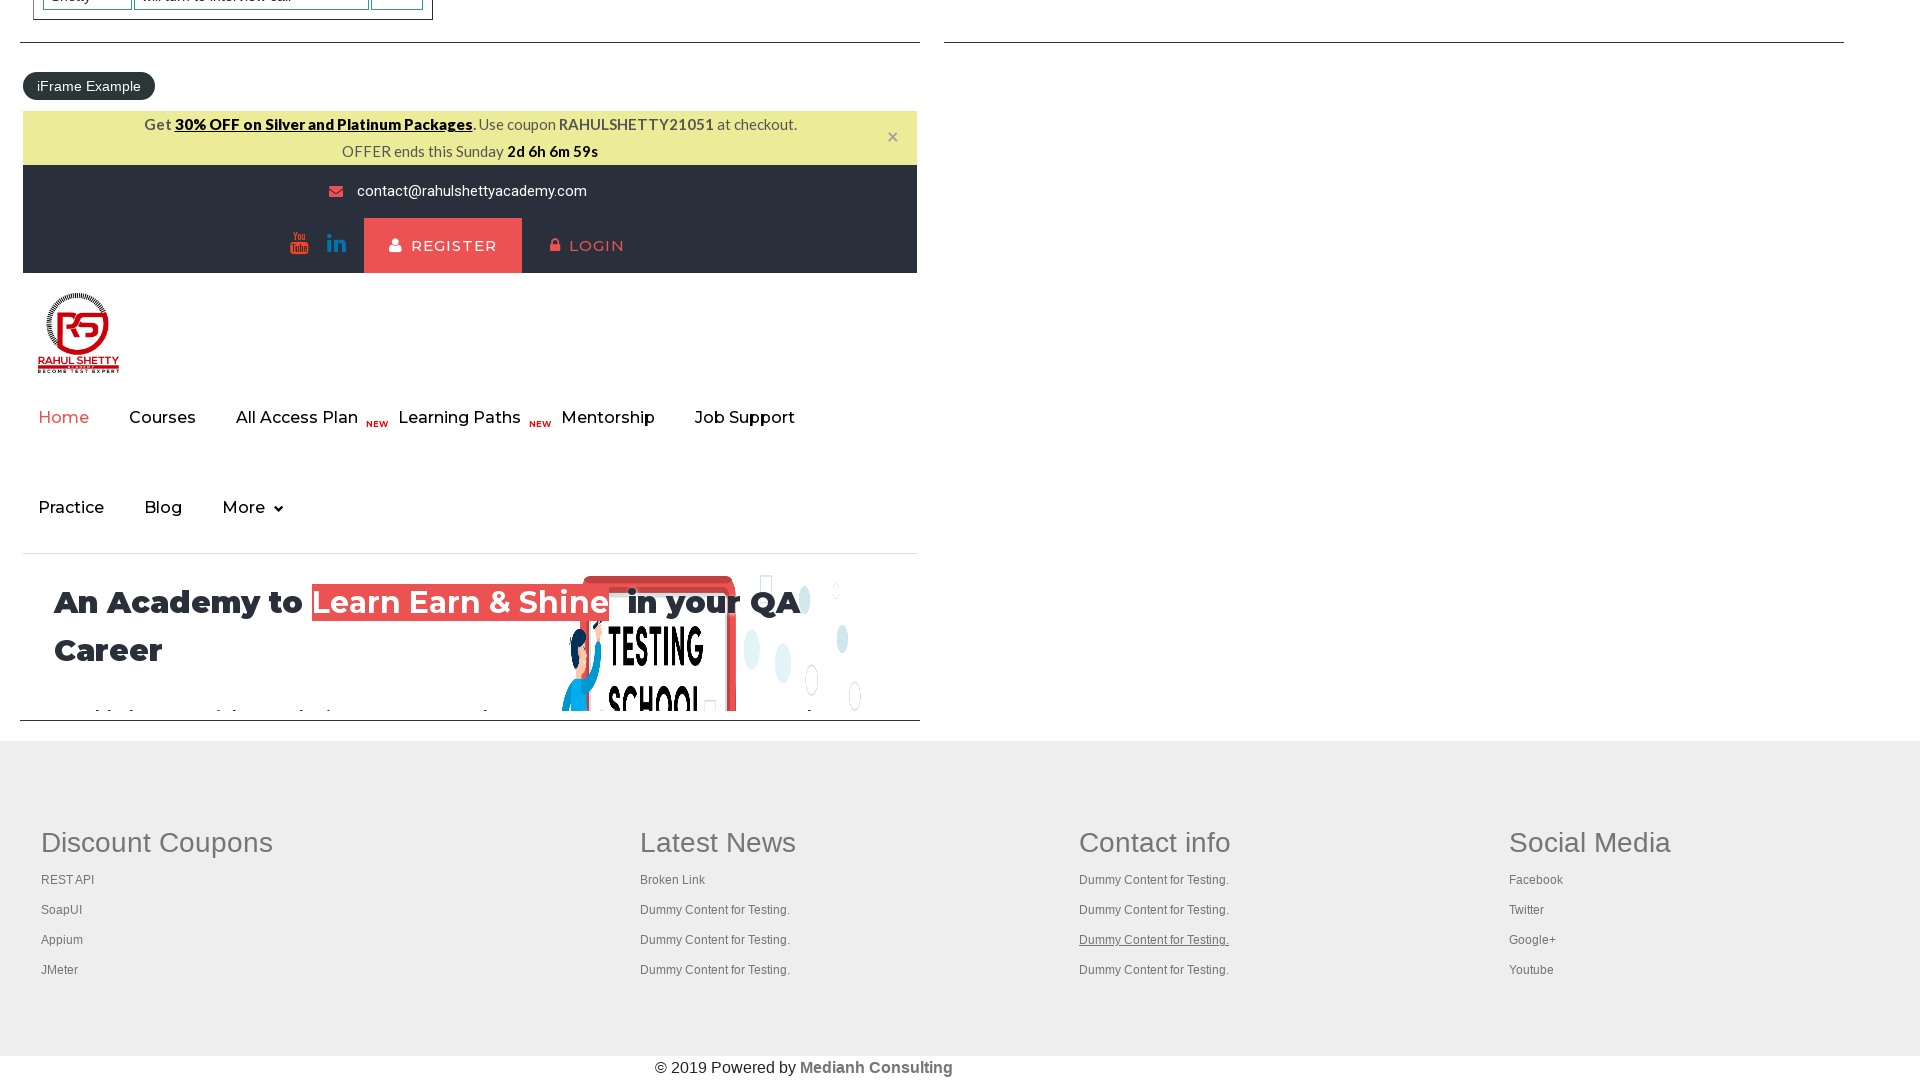

Opened footer link 14 in new tab using Ctrl+Click at (1154, 970) on xpath=//div[@id='gf-BIG']//table/tbody/tr/td/ul[1] >> a >> nth=14
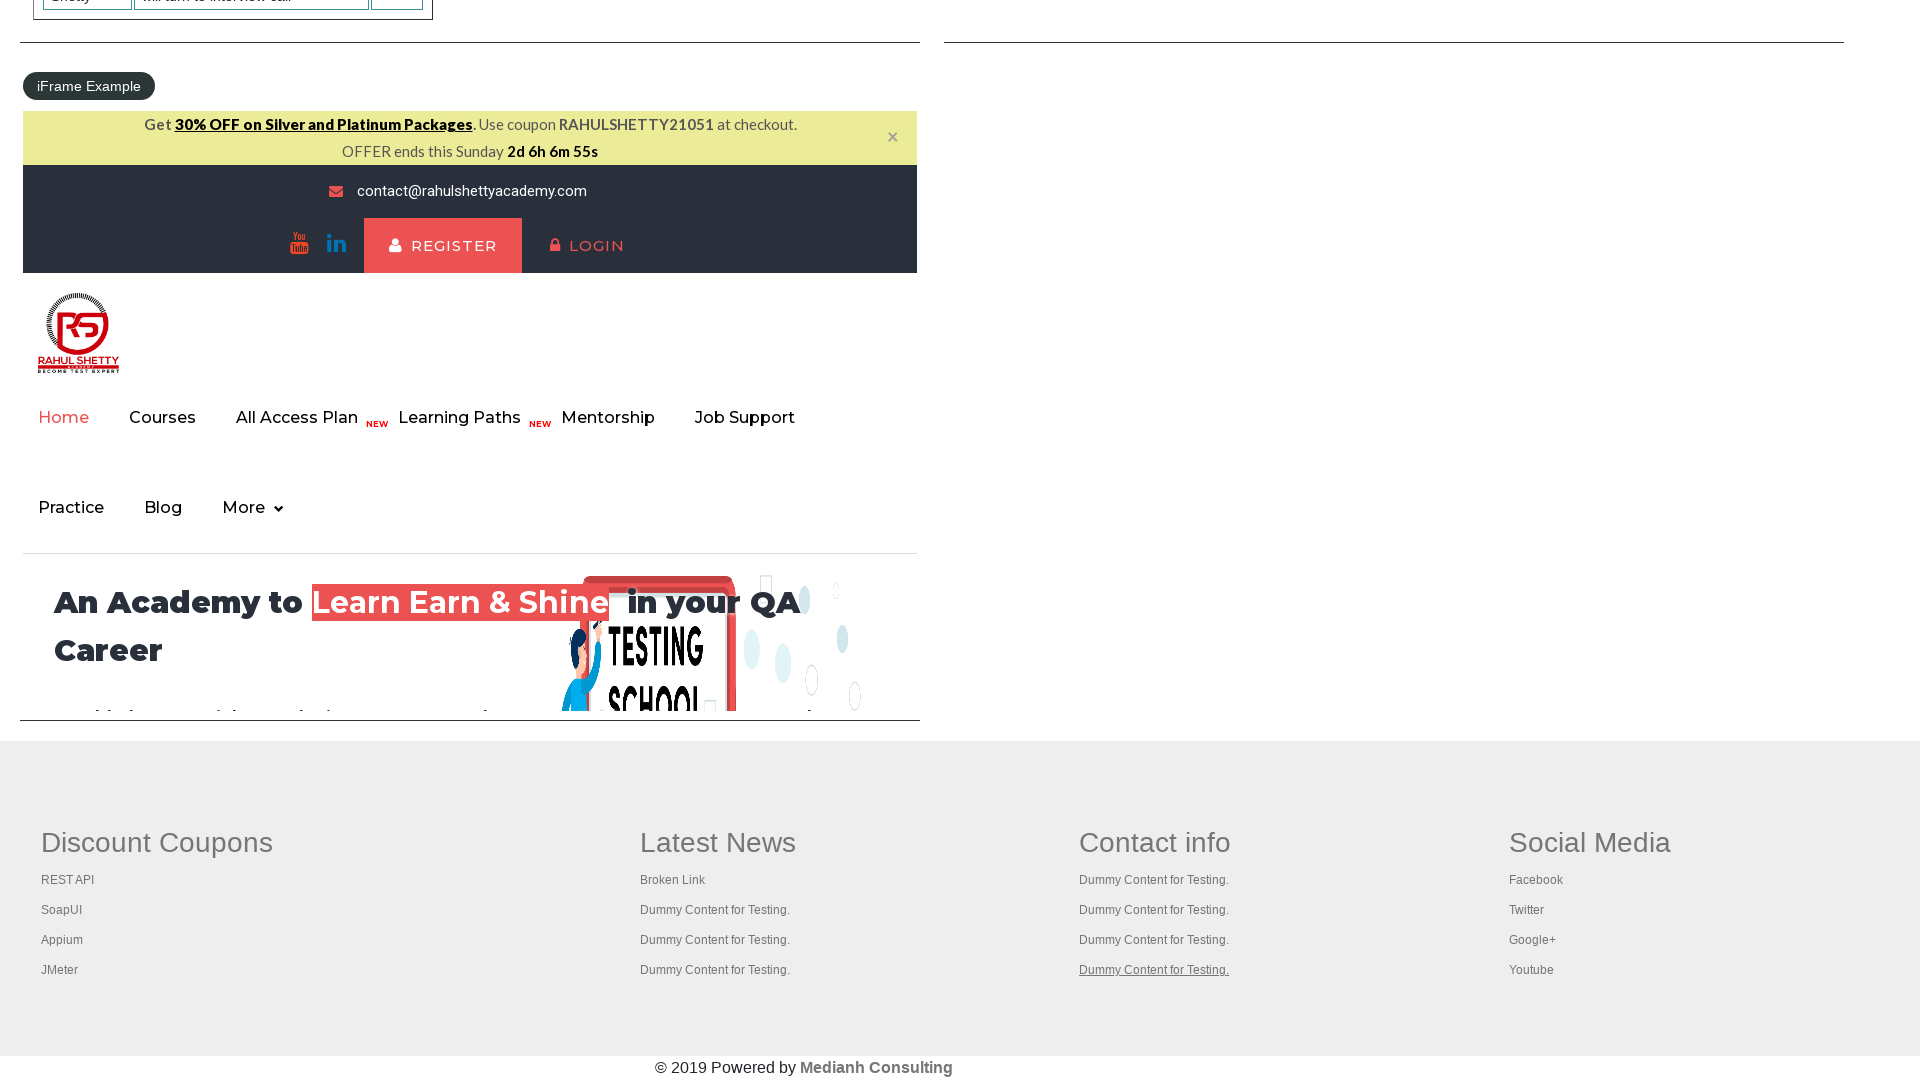

Opened footer link 15 in new tab using Ctrl+Click at (1590, 842) on xpath=//div[@id='gf-BIG']//table/tbody/tr/td/ul[1] >> a >> nth=15
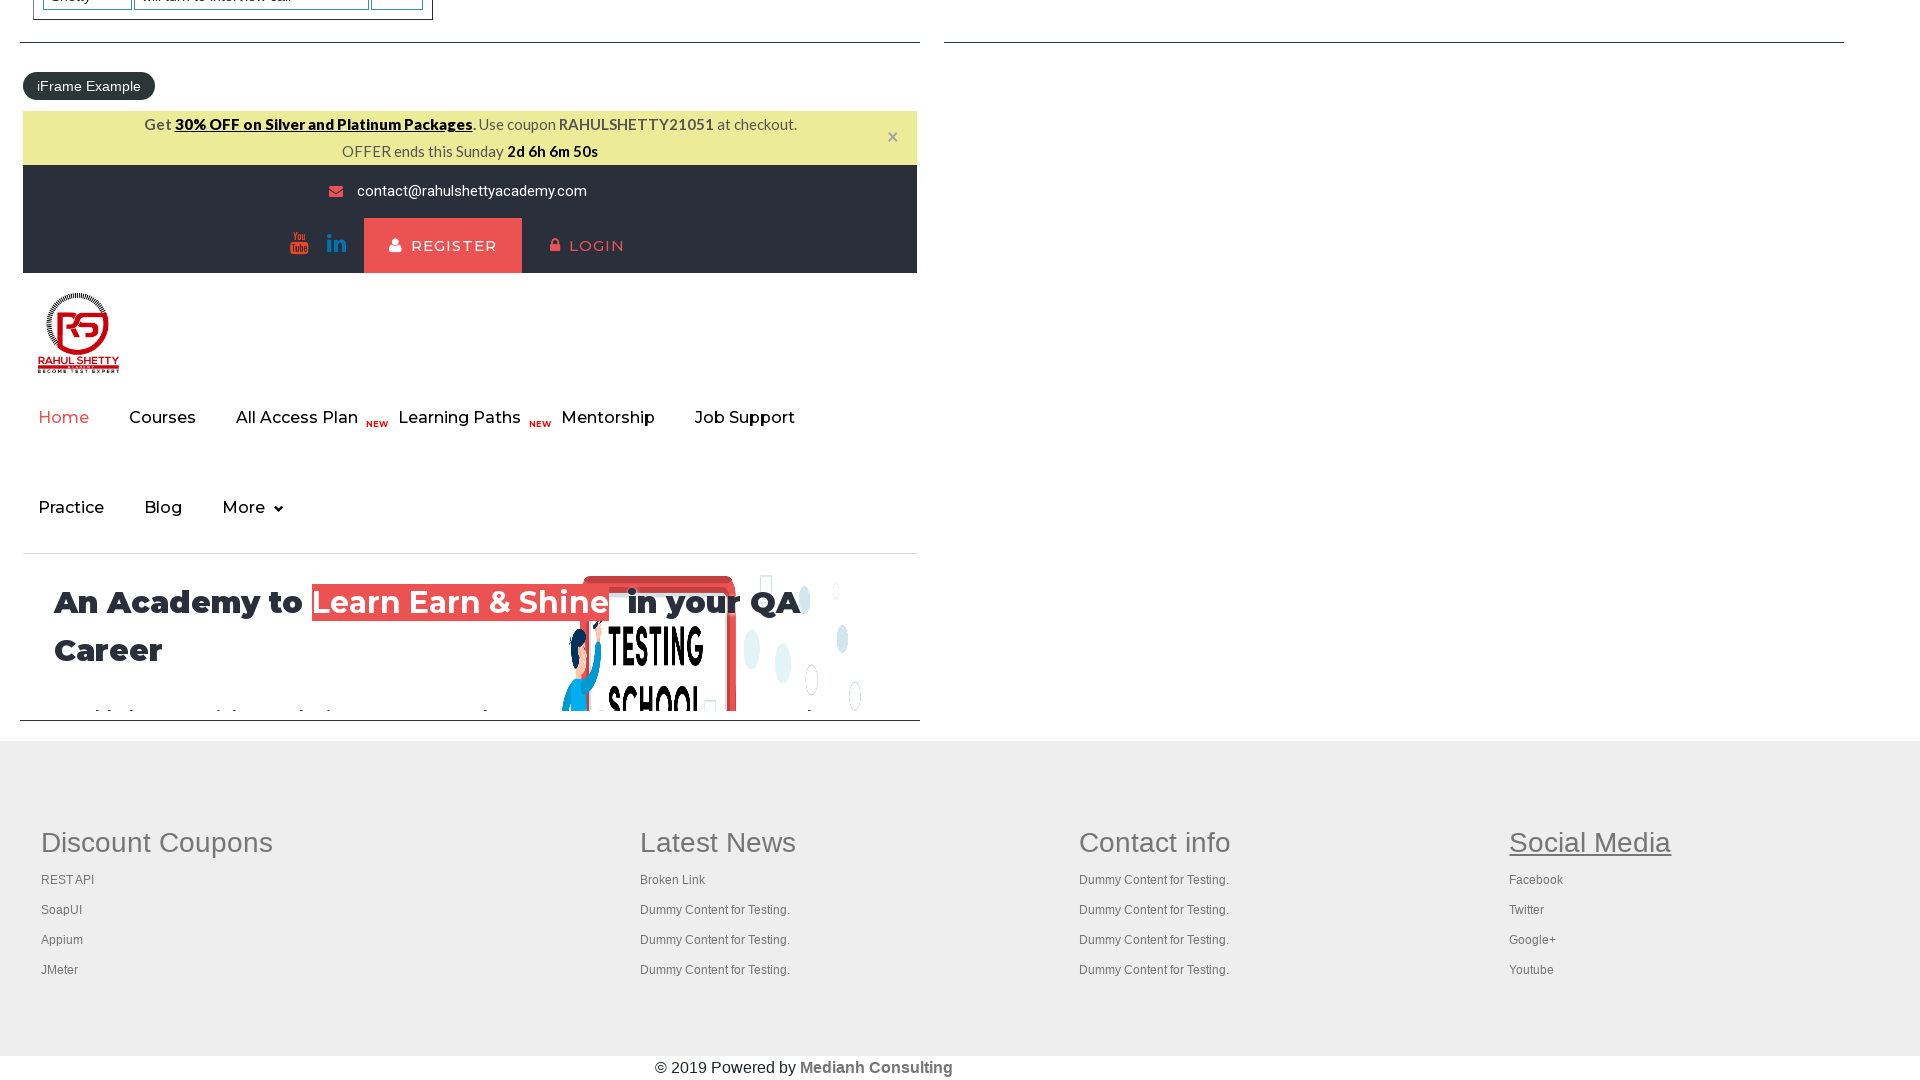

Opened footer link 16 in new tab using Ctrl+Click at (1536, 880) on xpath=//div[@id='gf-BIG']//table/tbody/tr/td/ul[1] >> a >> nth=16
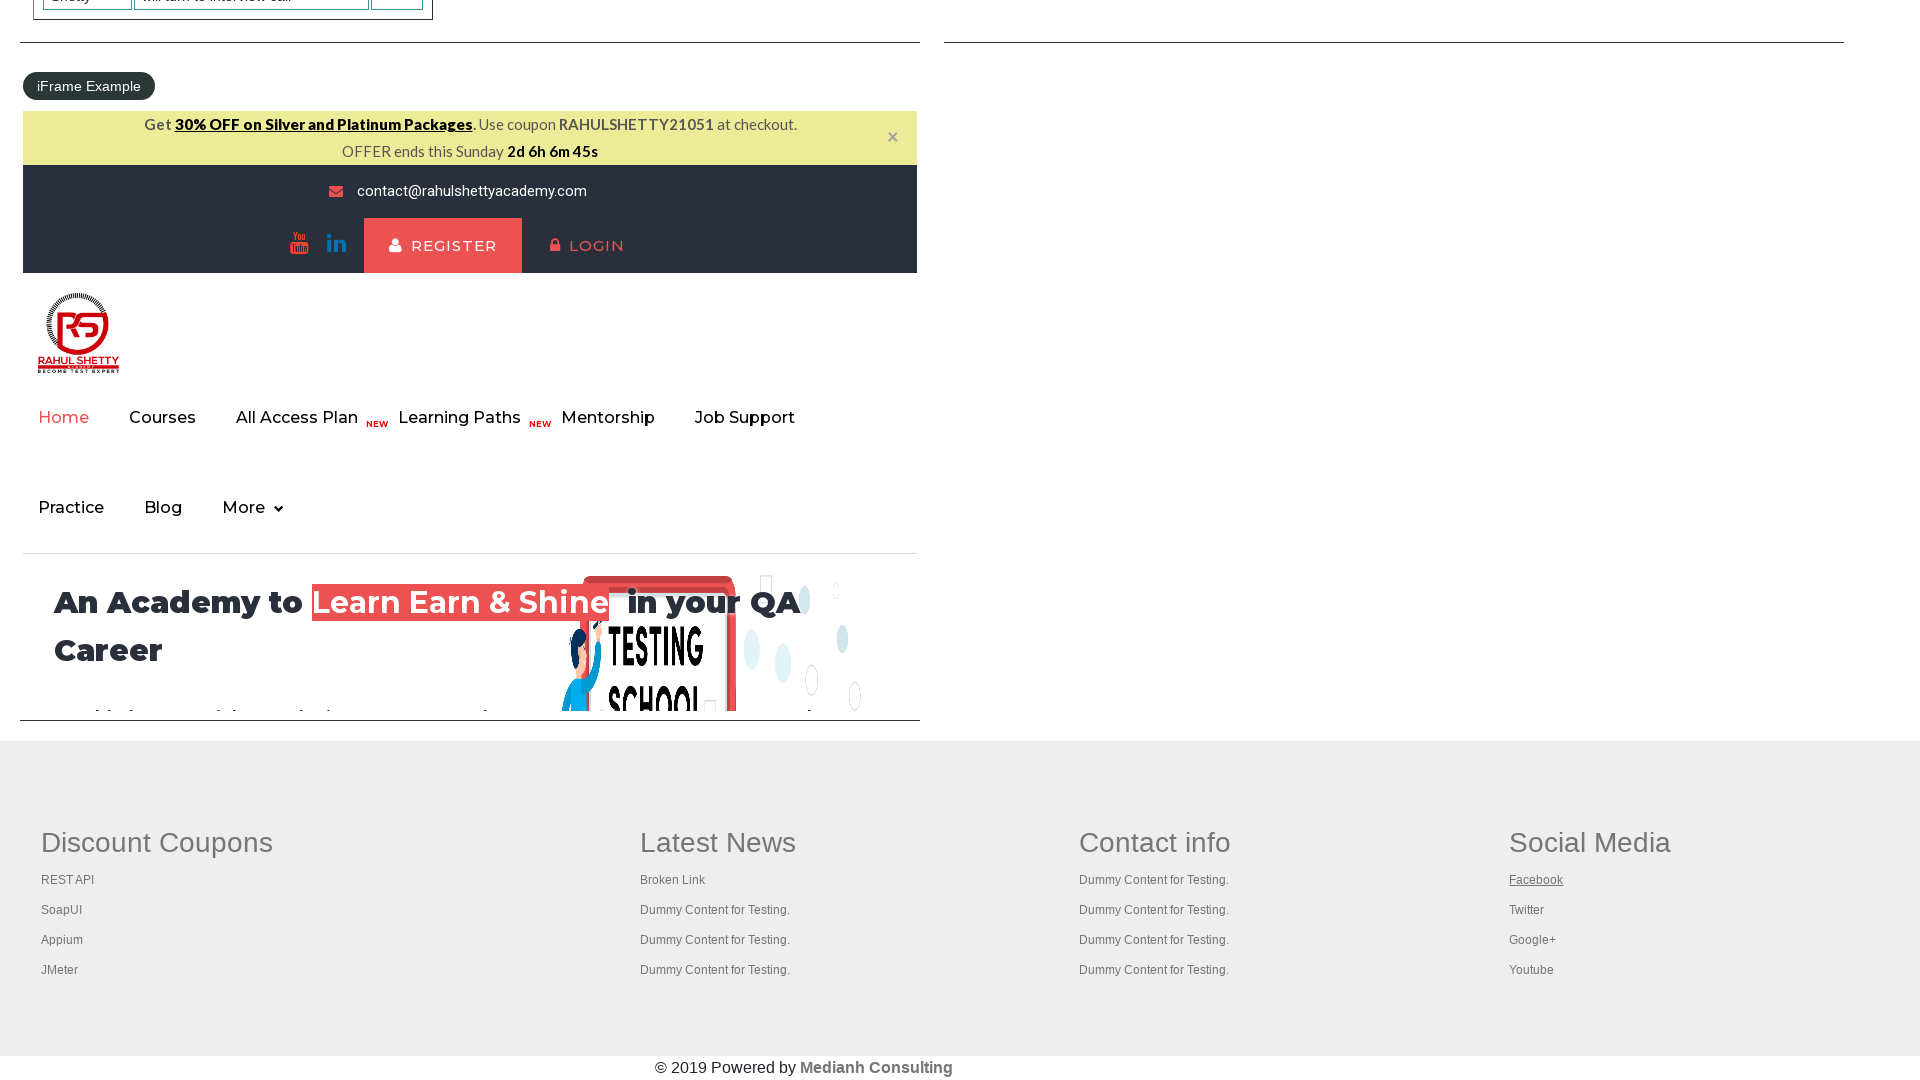

Opened footer link 17 in new tab using Ctrl+Click at (1527, 910) on xpath=//div[@id='gf-BIG']//table/tbody/tr/td/ul[1] >> a >> nth=17
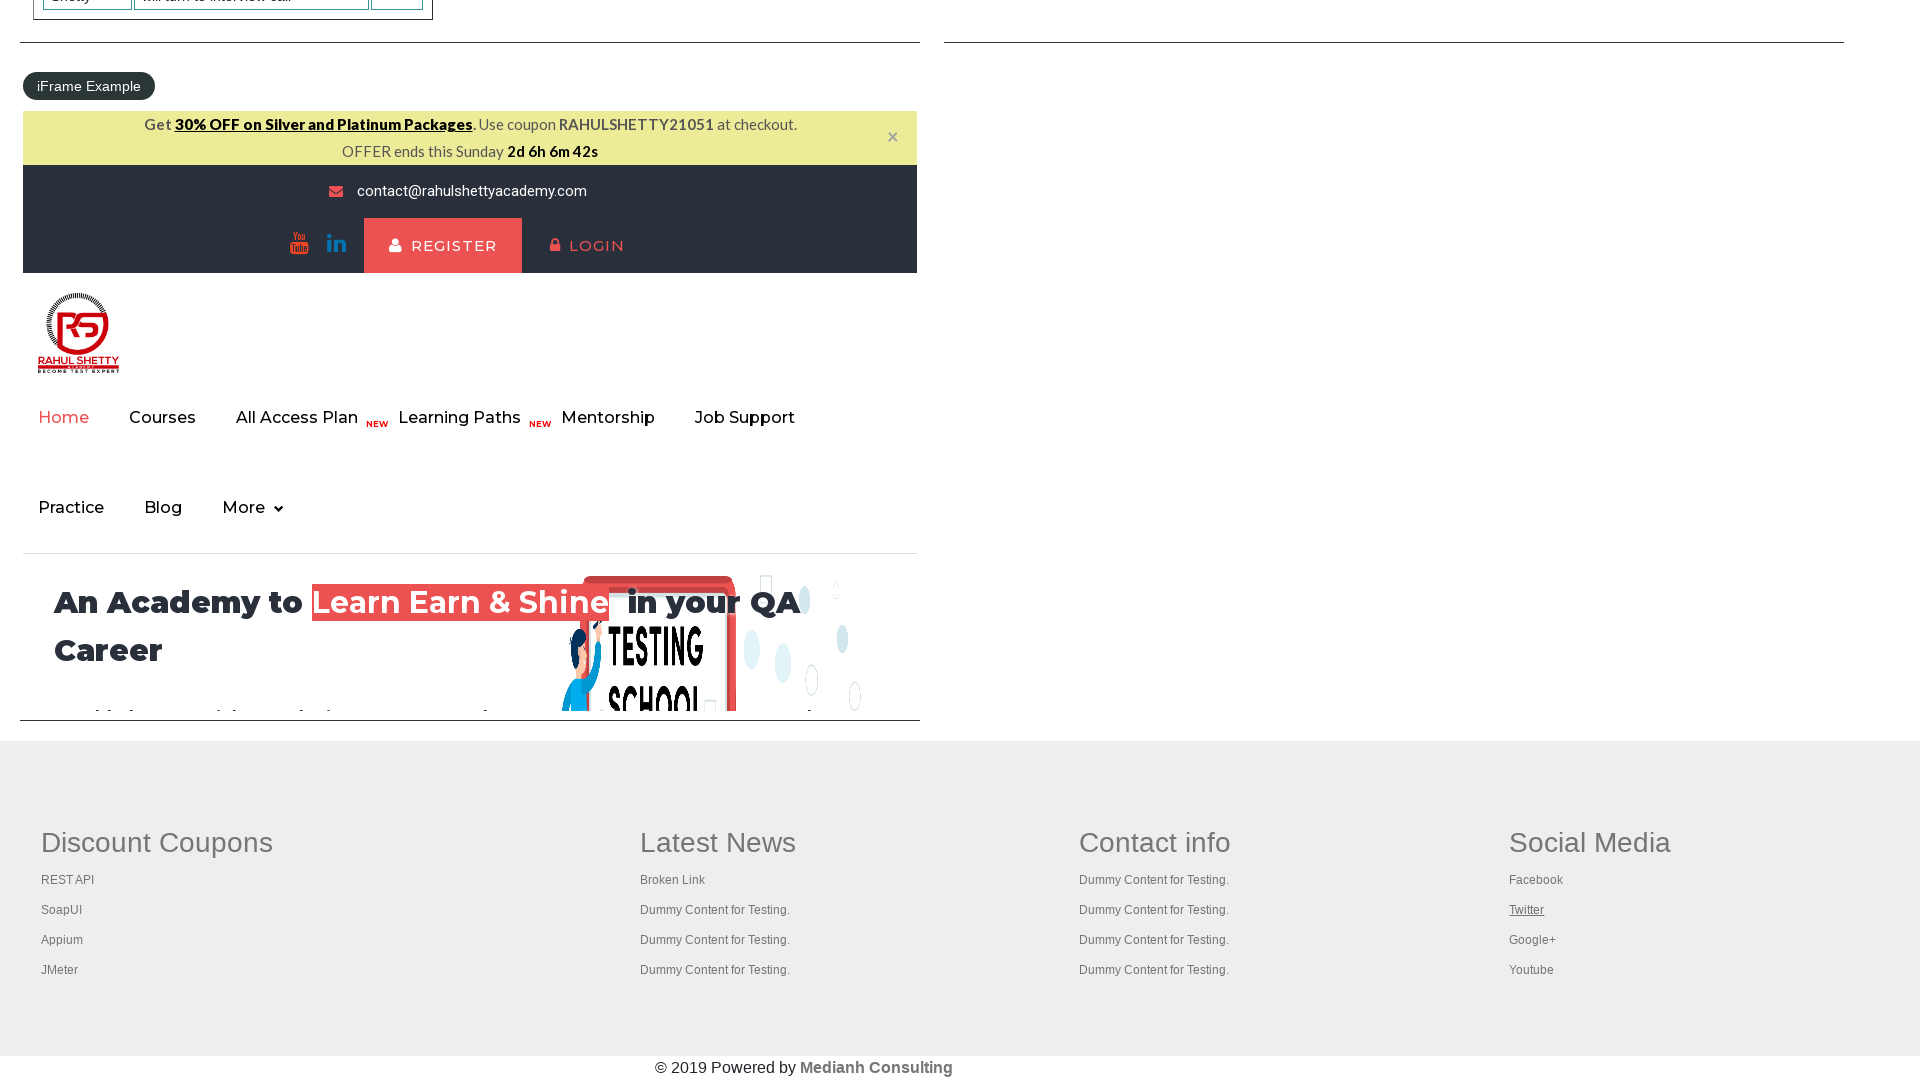

Opened footer link 18 in new tab using Ctrl+Click at (1533, 940) on xpath=//div[@id='gf-BIG']//table/tbody/tr/td/ul[1] >> a >> nth=18
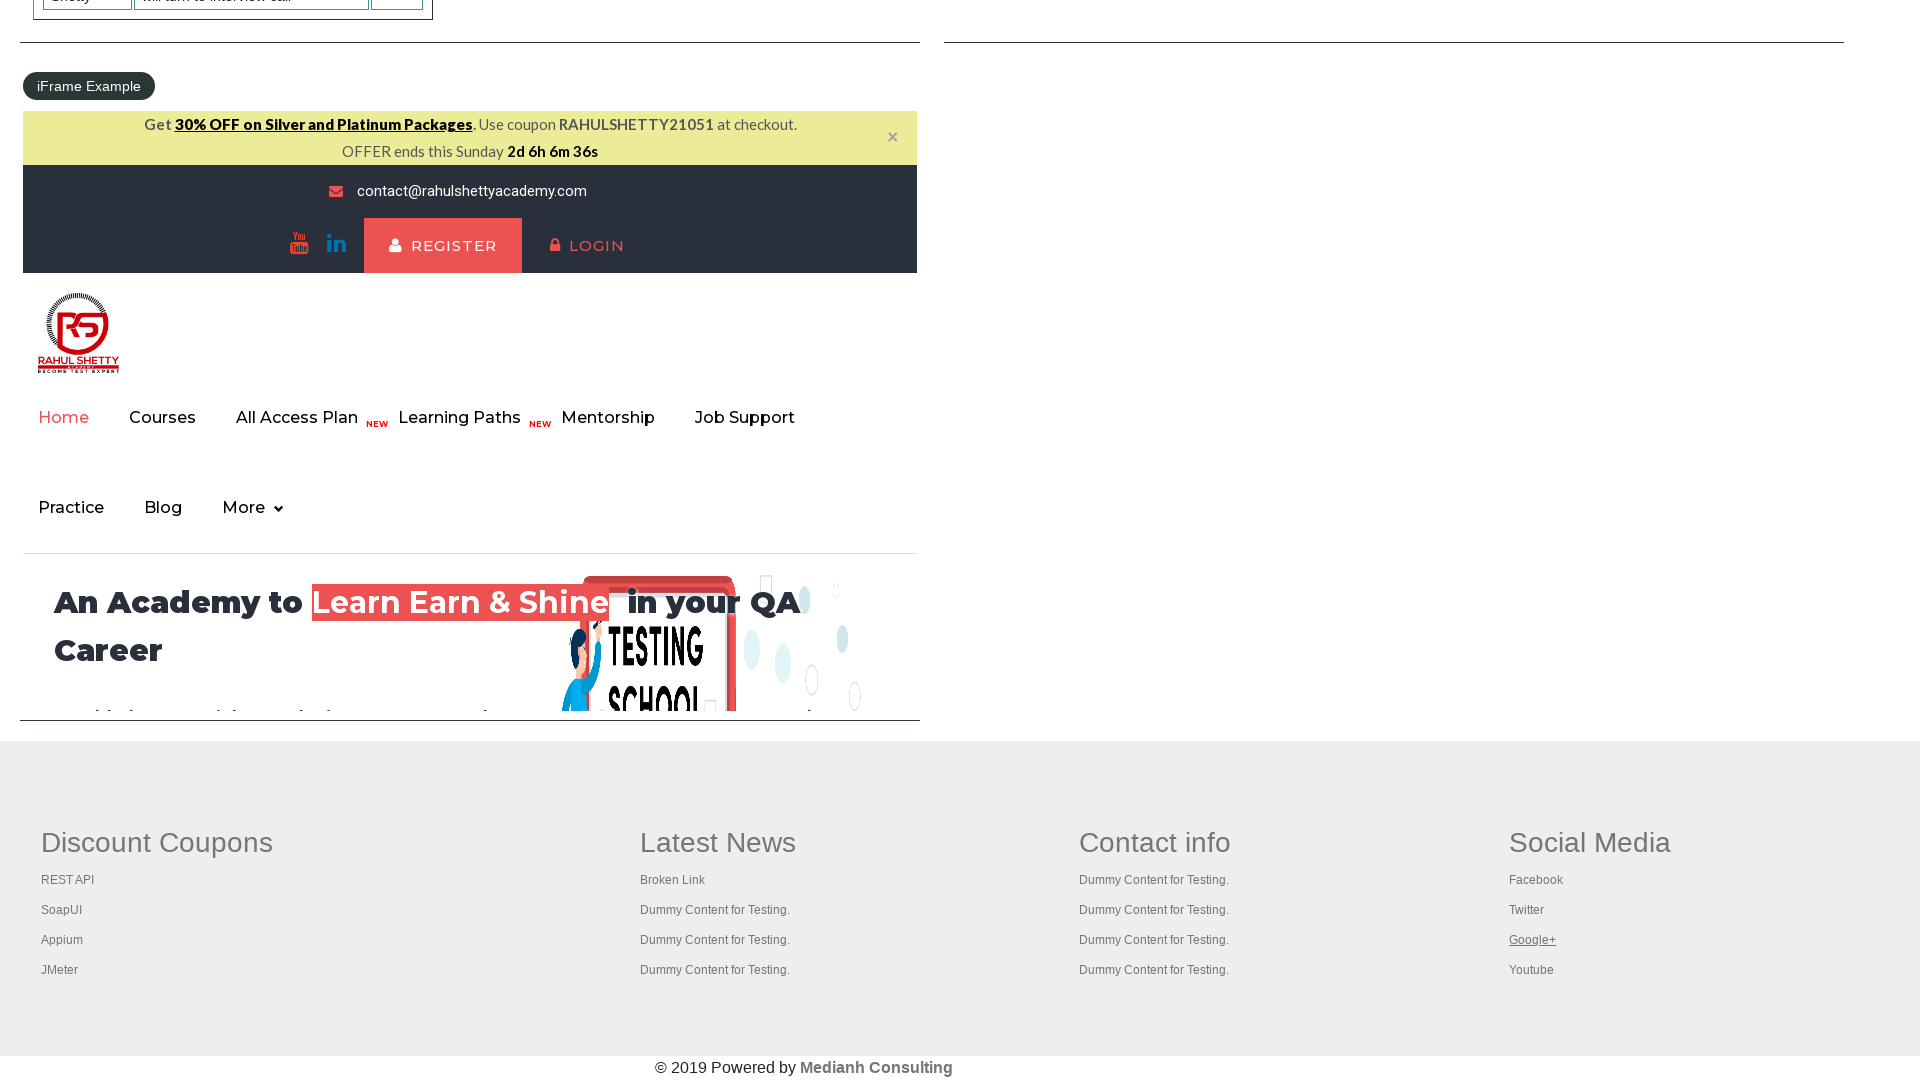

Opened footer link 19 in new tab using Ctrl+Click at (1532, 970) on xpath=//div[@id='gf-BIG']//table/tbody/tr/td/ul[1] >> a >> nth=19
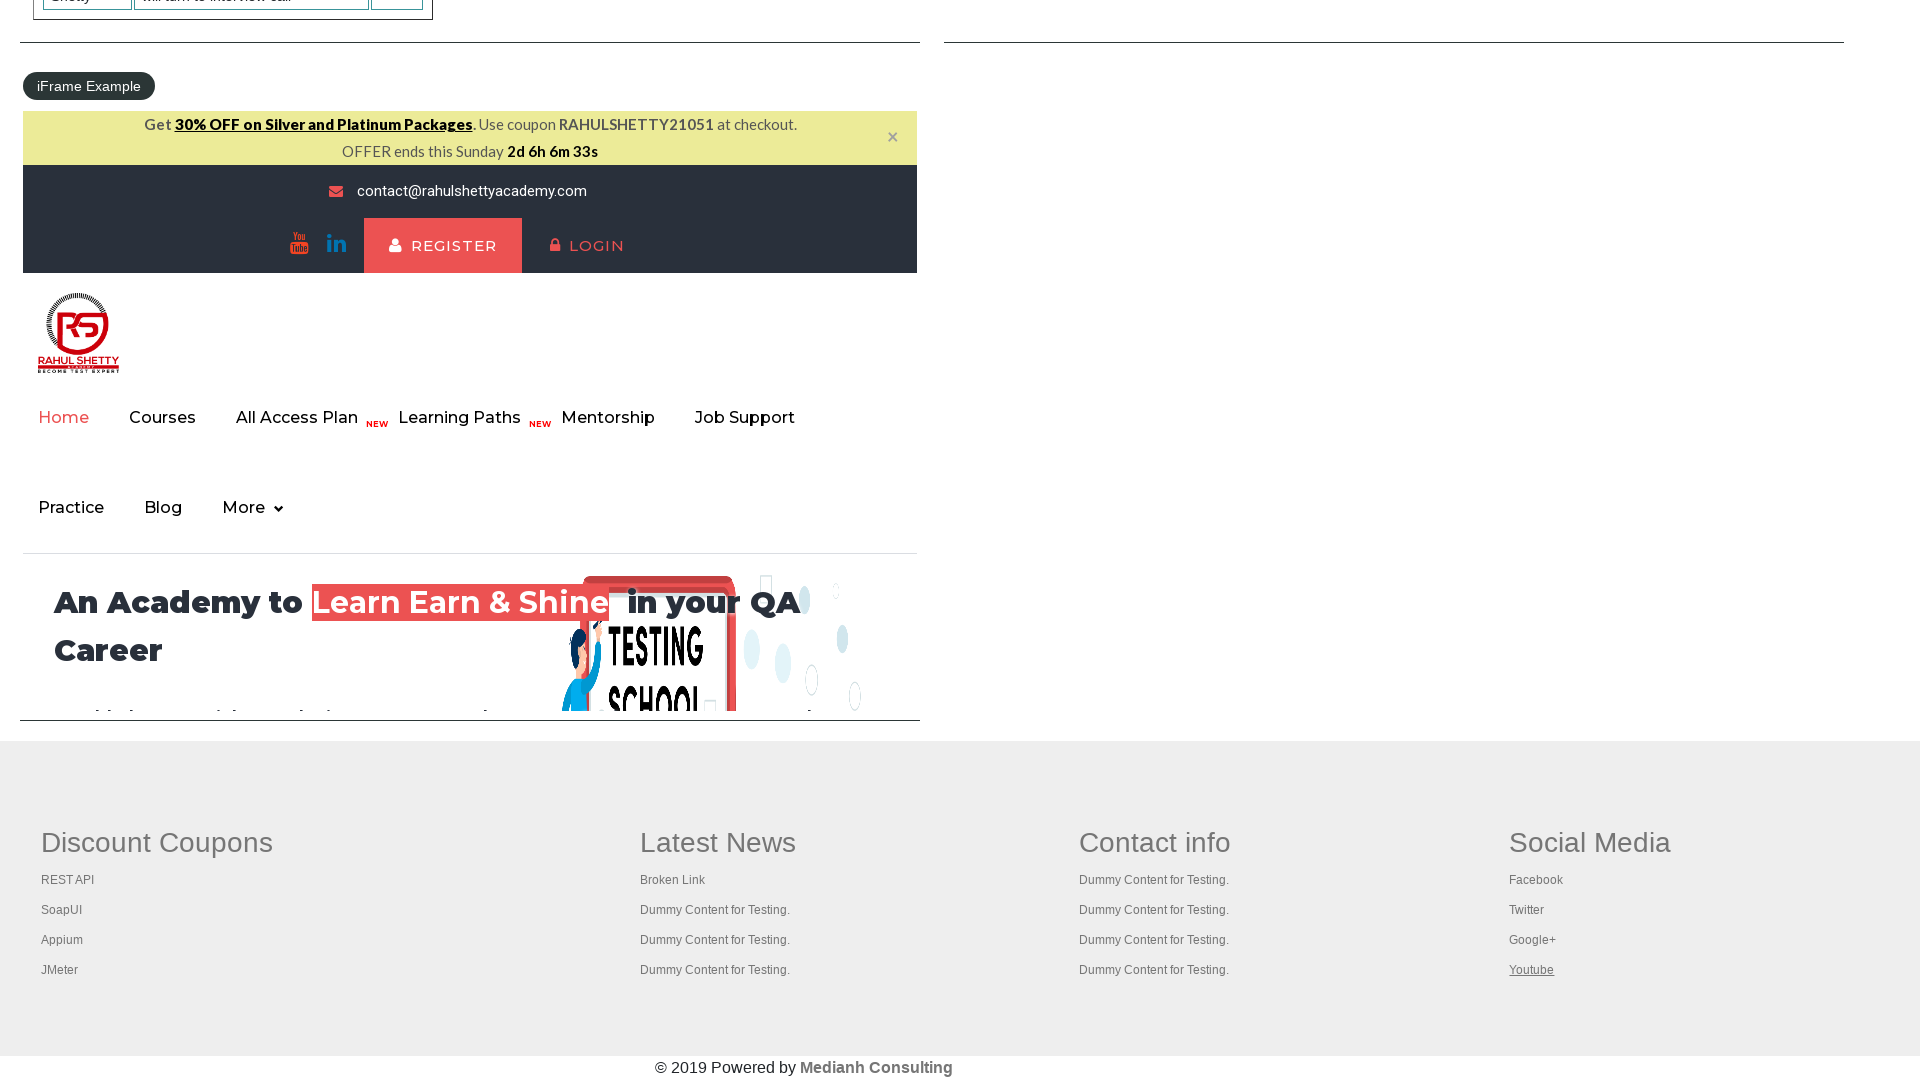

Waited 1 second for all new tabs to open
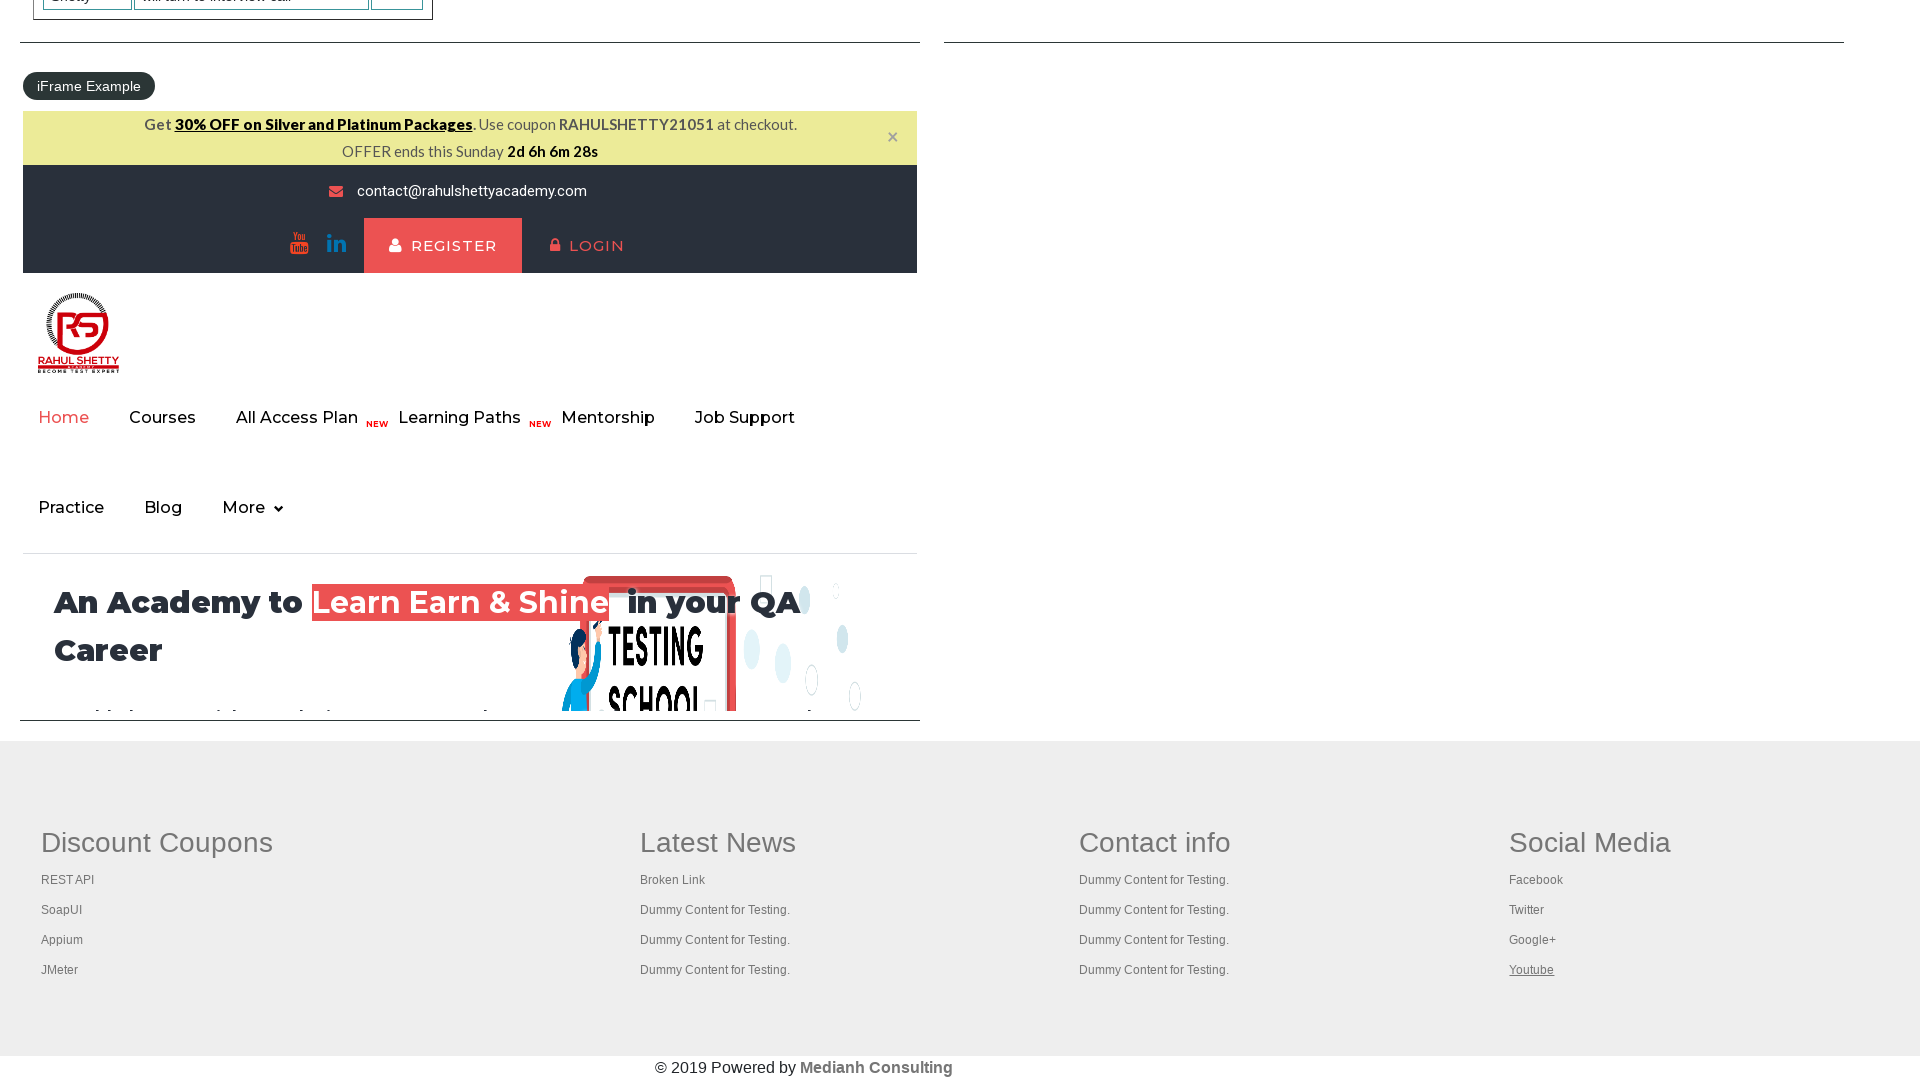

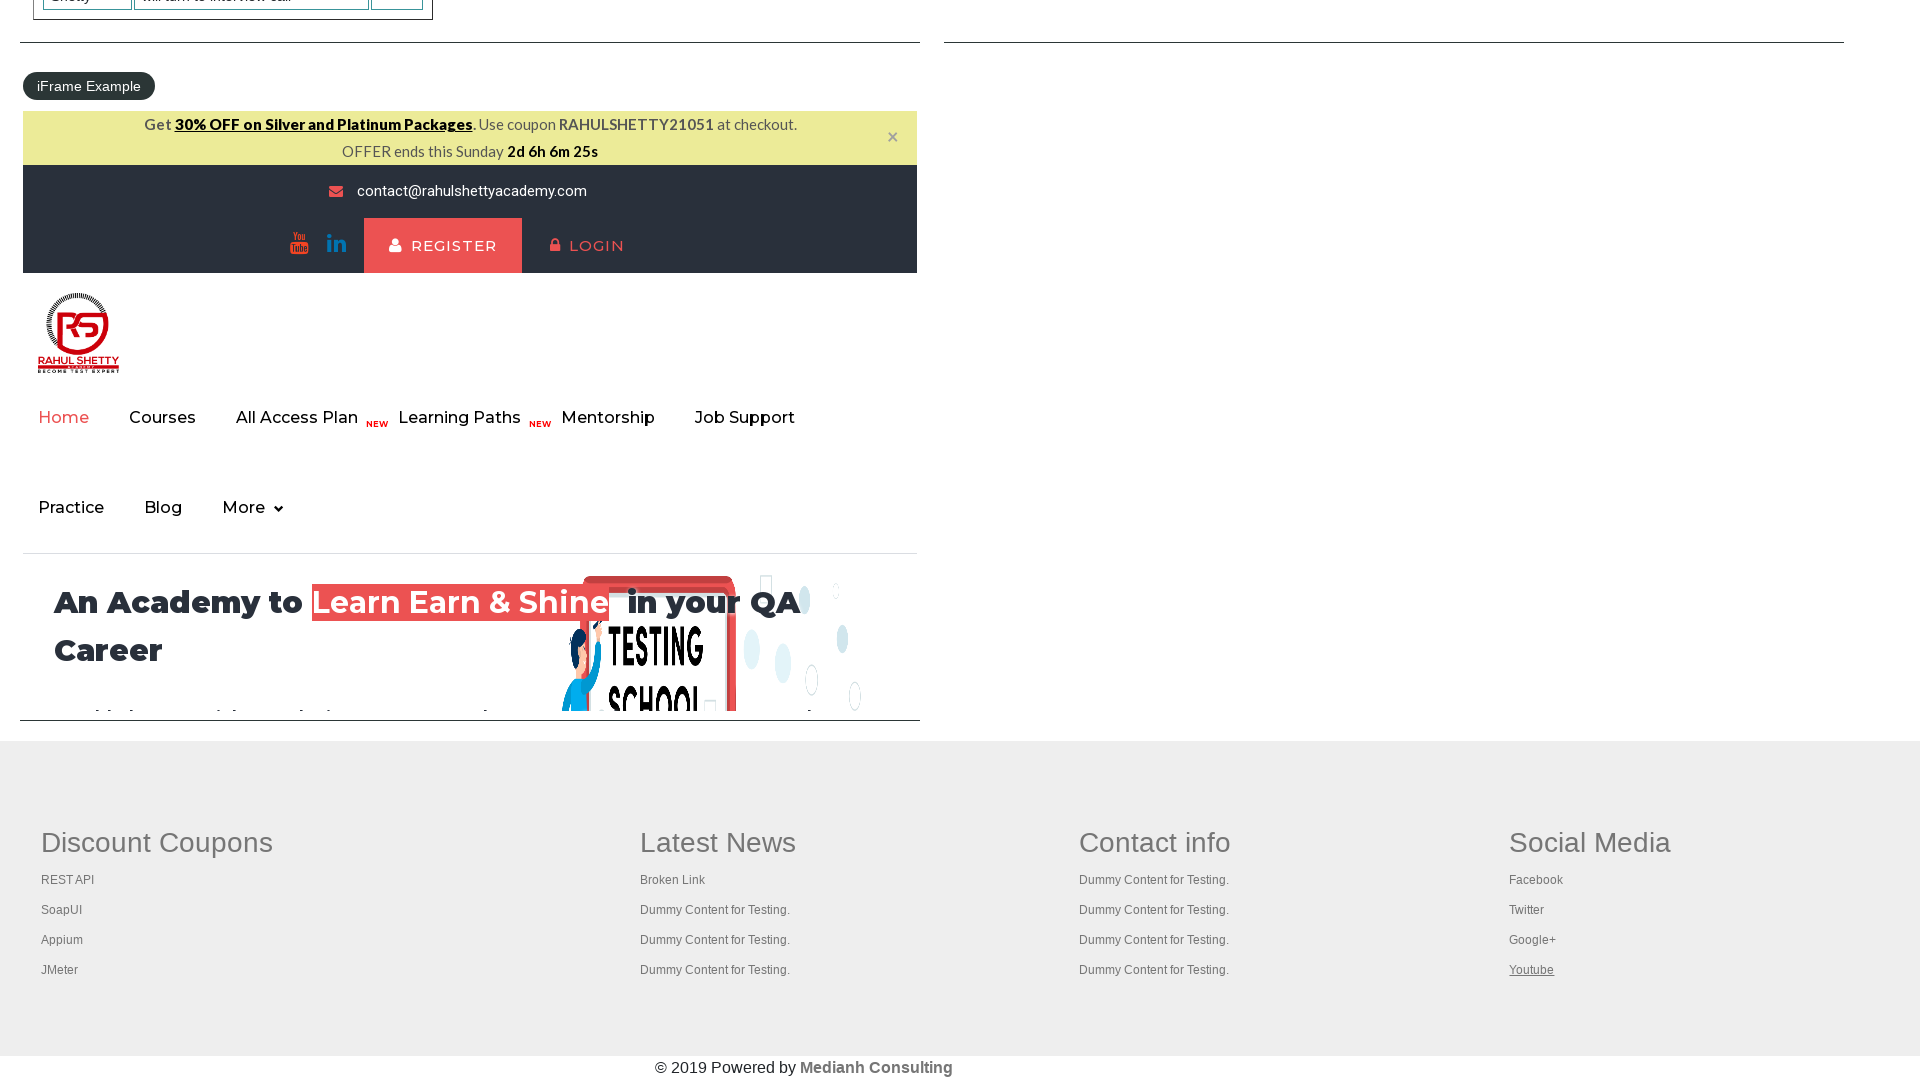